Tests the Add/Remove Elements functionality by clicking to add 11 elements, then clicking to delete all 11 elements, and navigating back to the main page.

Starting URL: https://the-internet.herokuapp.com/

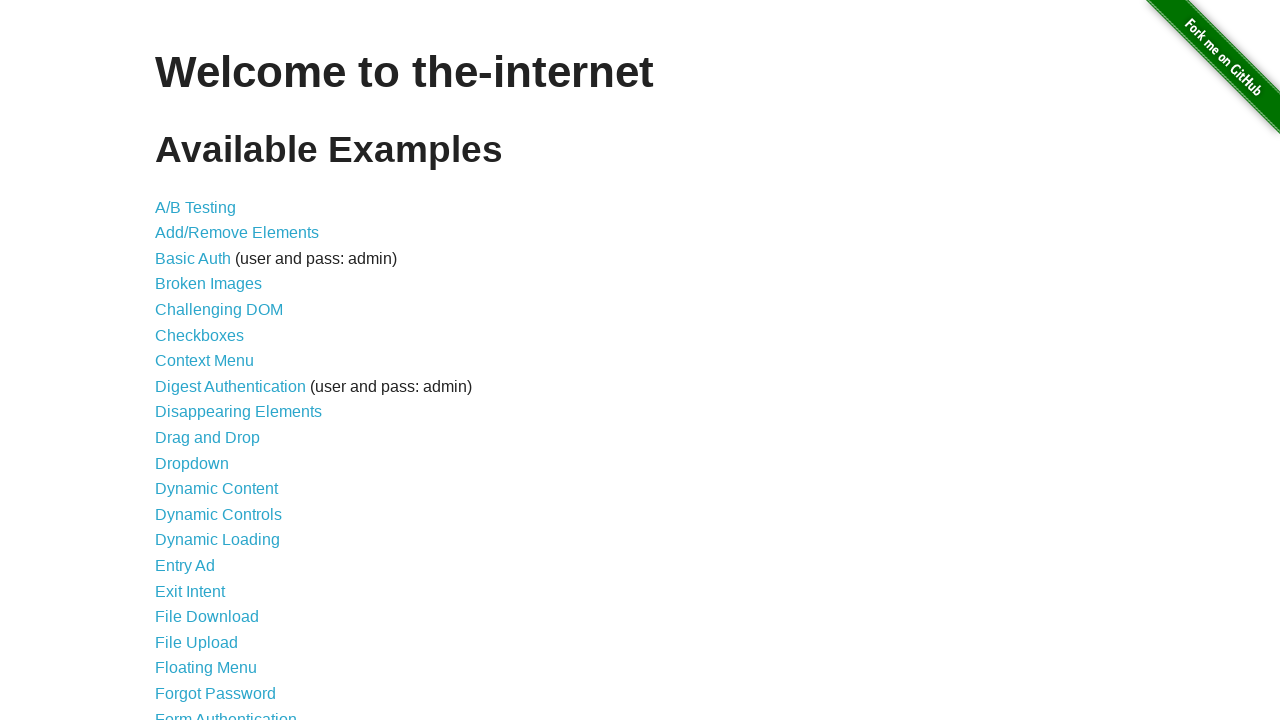

Clicked on Add/Remove Elements link at (237, 233) on a:text('Add/Remove Elements')
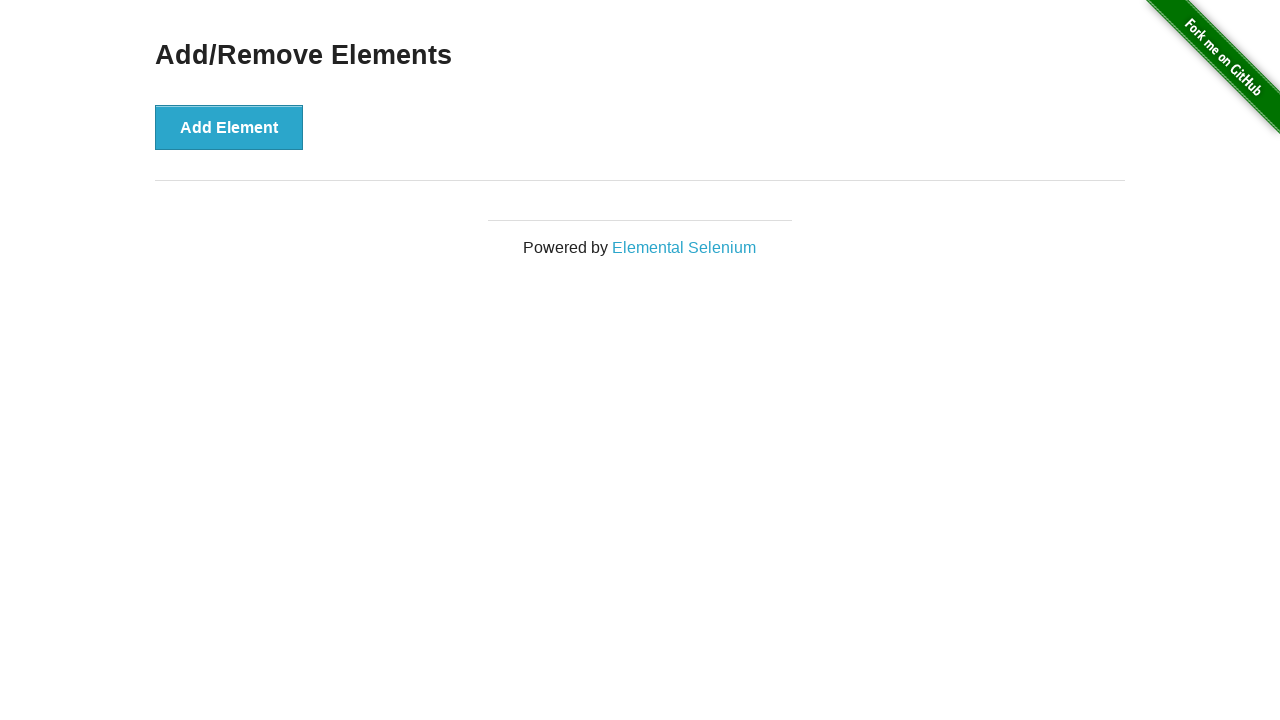

Clicked Add Element button (element 1/11) at (229, 127) on button:text('Add Element')
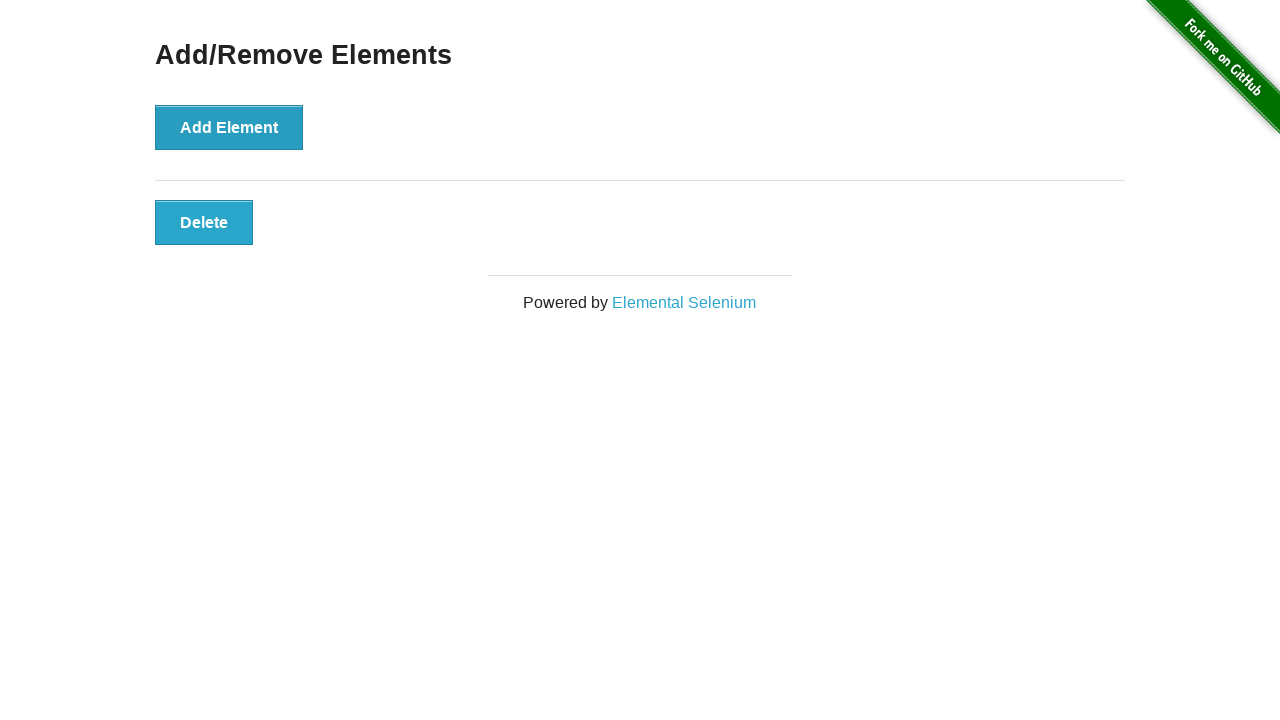

Waited 100ms after adding element 1
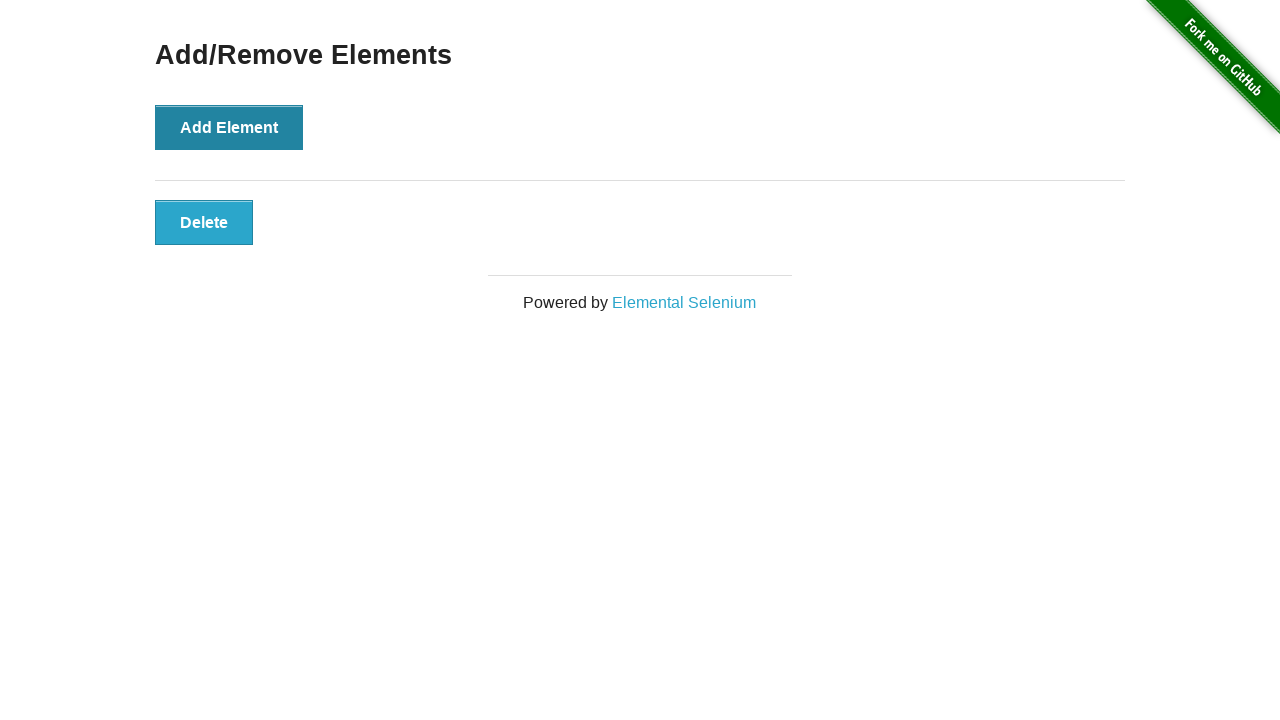

Clicked Add Element button (element 2/11) at (229, 127) on button:text('Add Element')
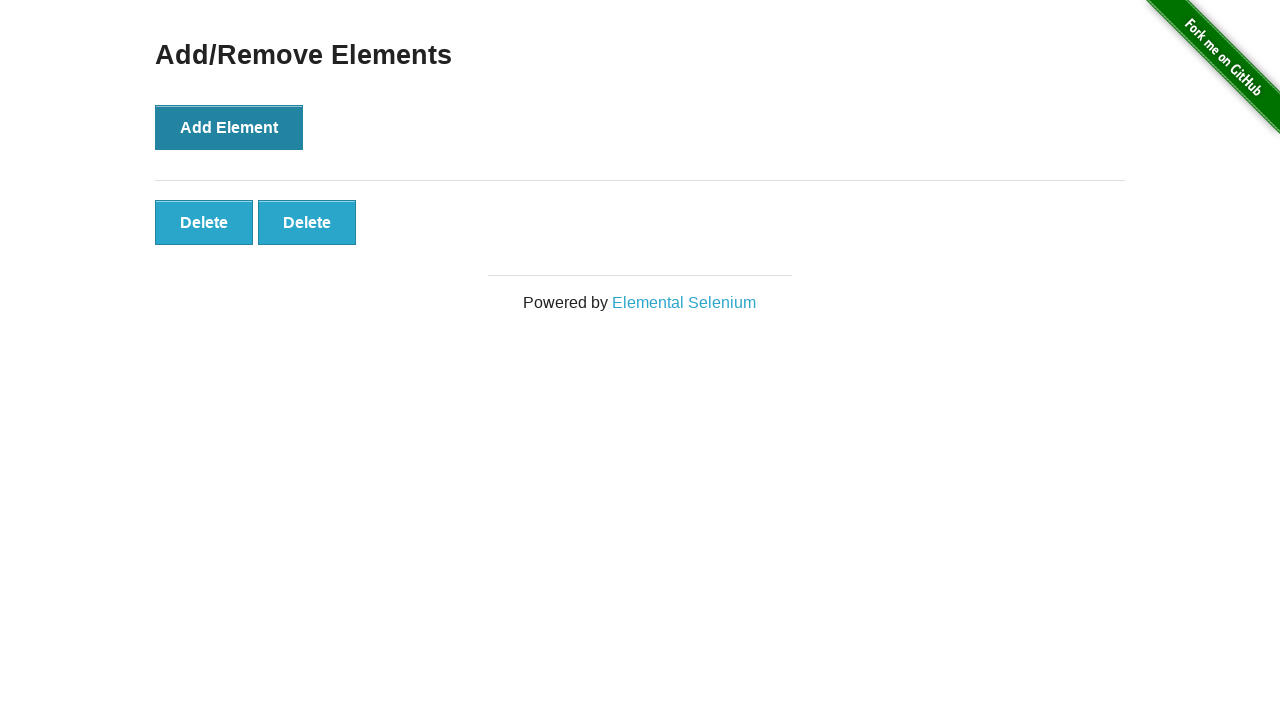

Waited 100ms after adding element 2
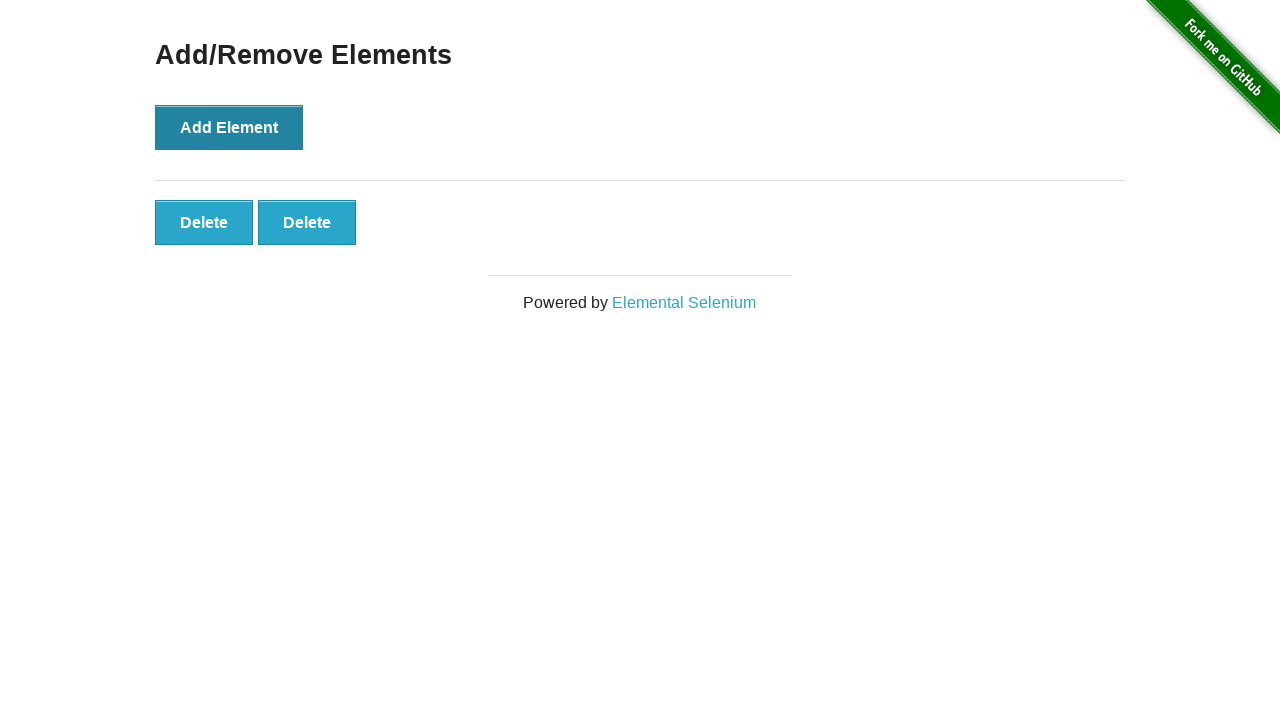

Clicked Add Element button (element 3/11) at (229, 127) on button:text('Add Element')
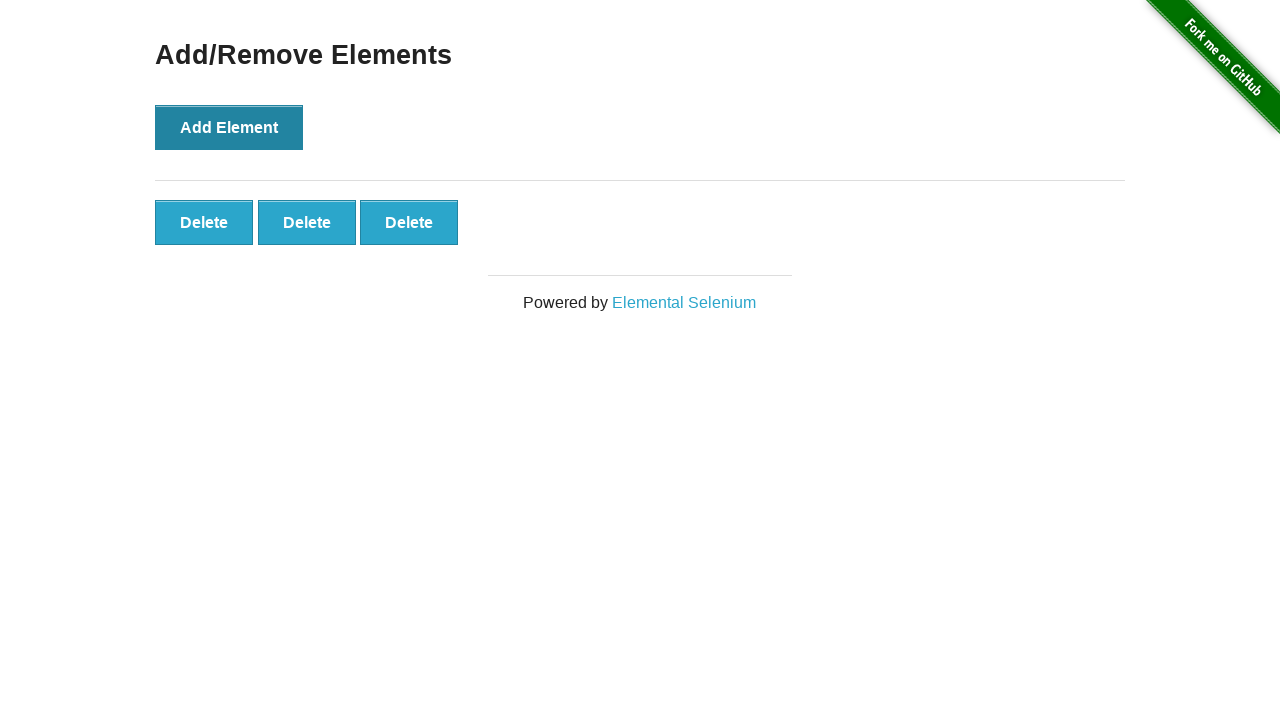

Waited 100ms after adding element 3
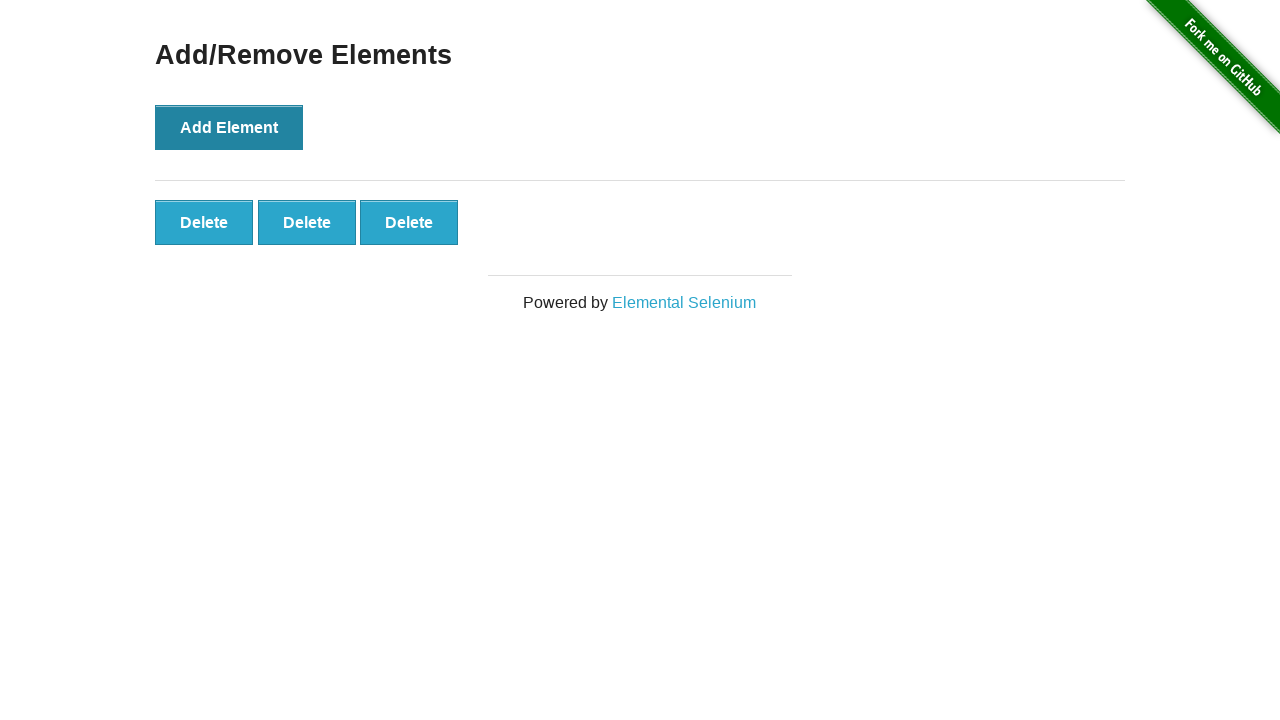

Clicked Add Element button (element 4/11) at (229, 127) on button:text('Add Element')
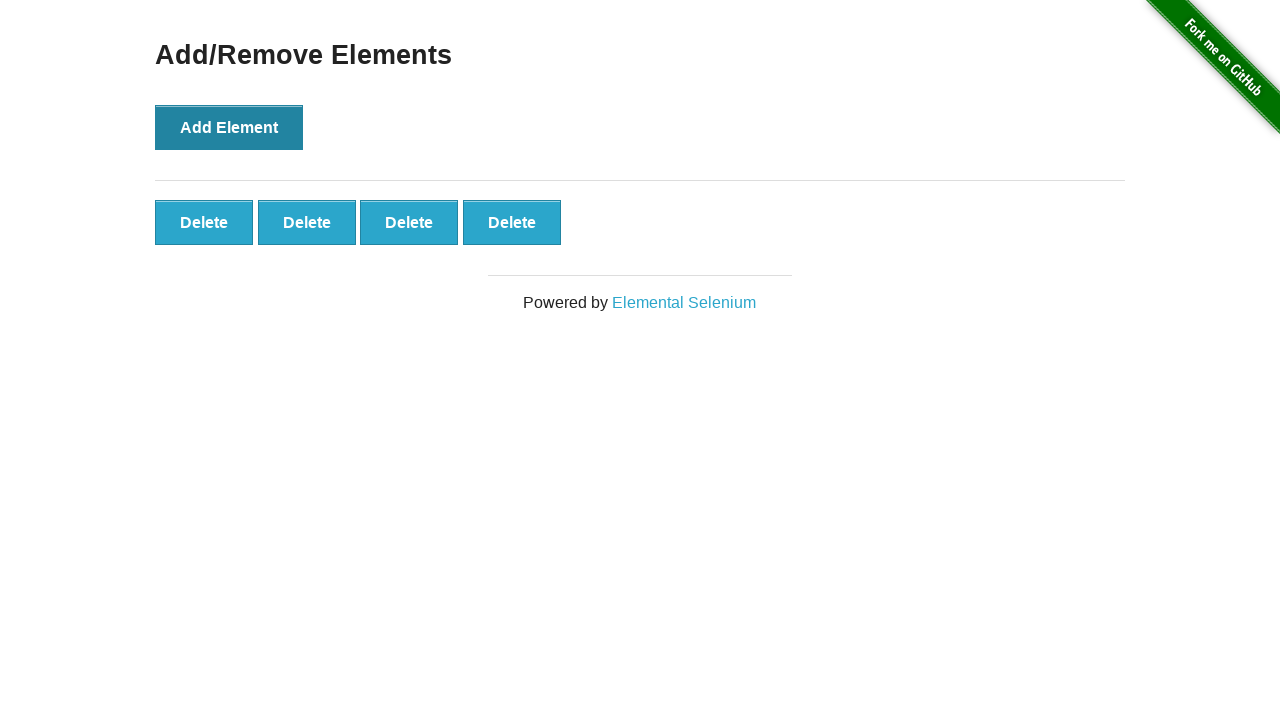

Waited 100ms after adding element 4
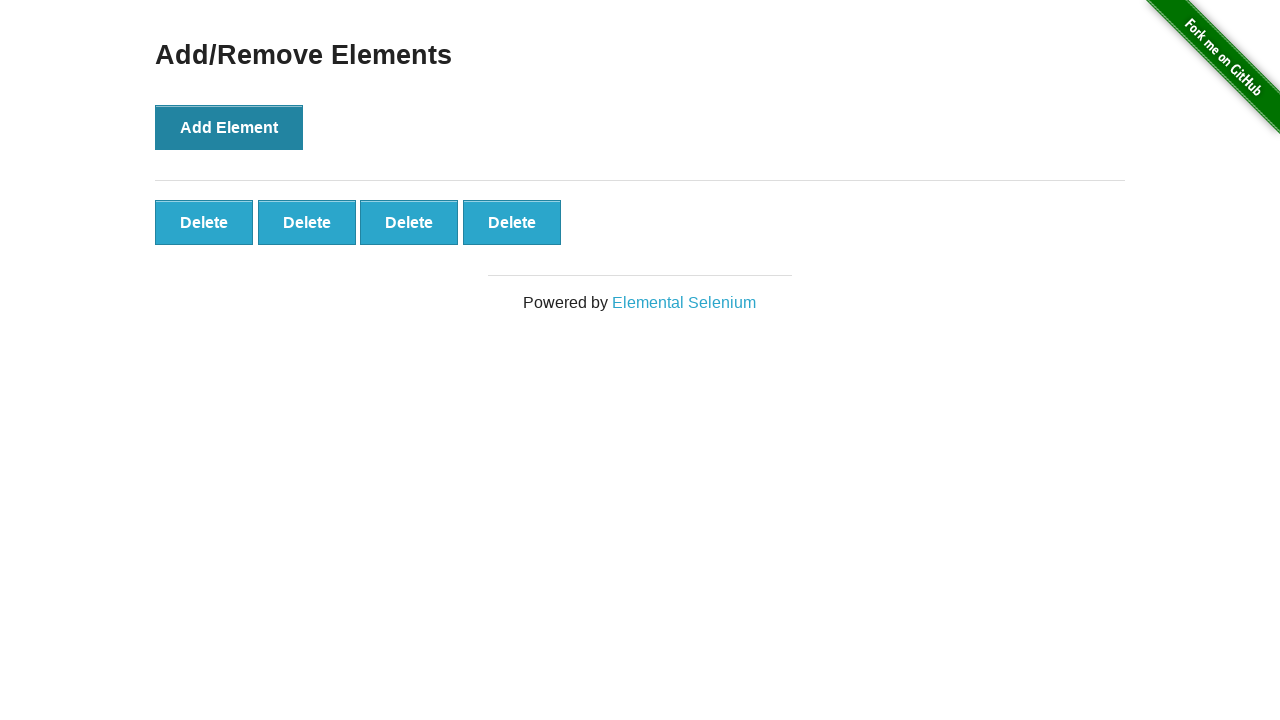

Clicked Add Element button (element 5/11) at (229, 127) on button:text('Add Element')
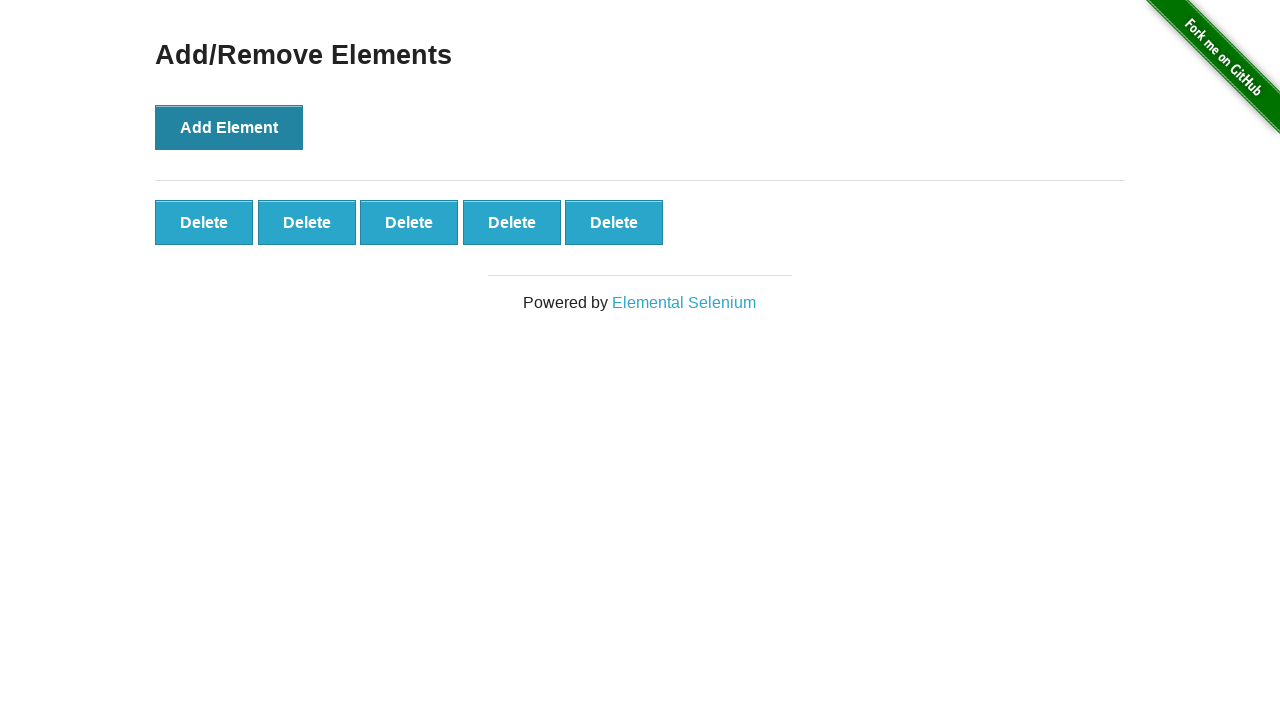

Waited 100ms after adding element 5
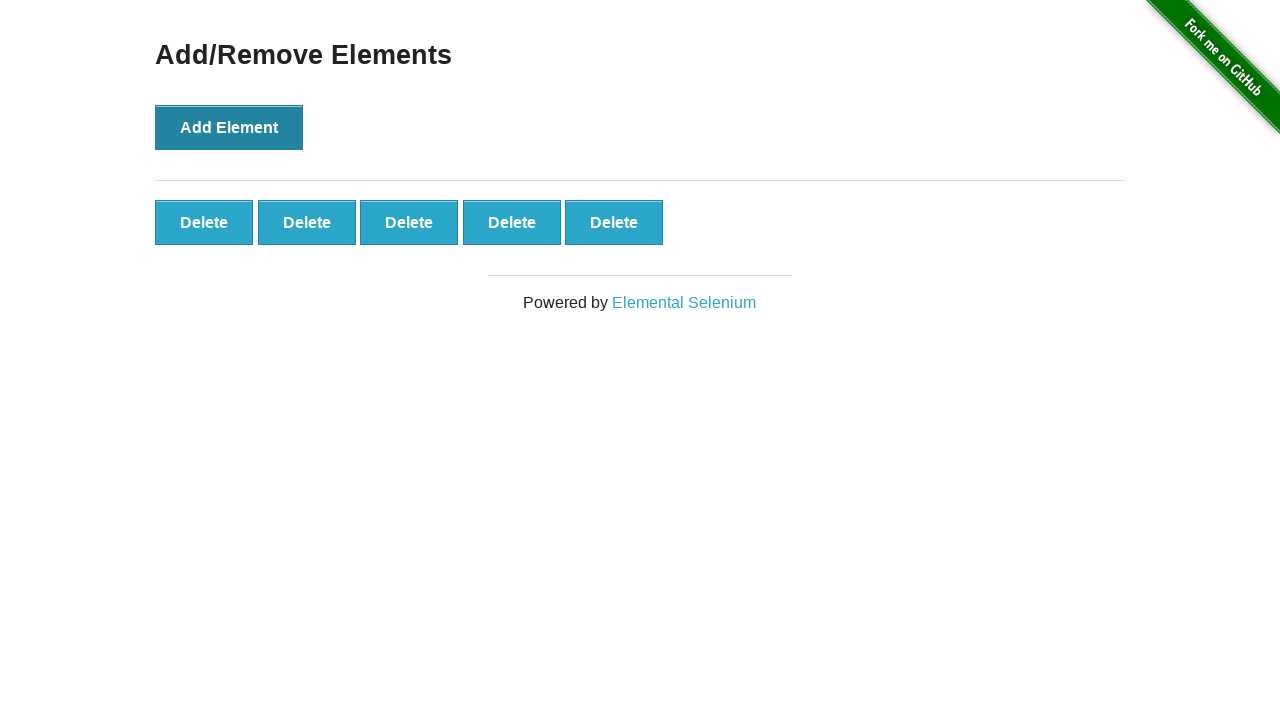

Clicked Add Element button (element 6/11) at (229, 127) on button:text('Add Element')
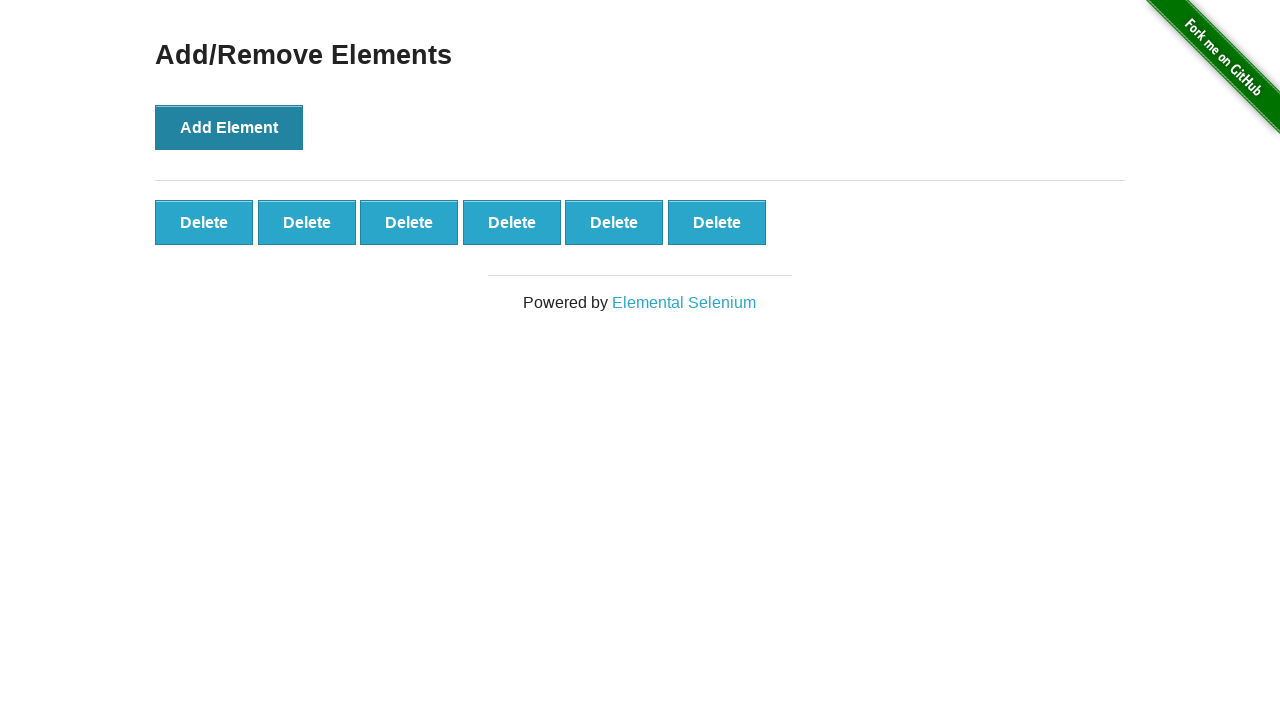

Waited 100ms after adding element 6
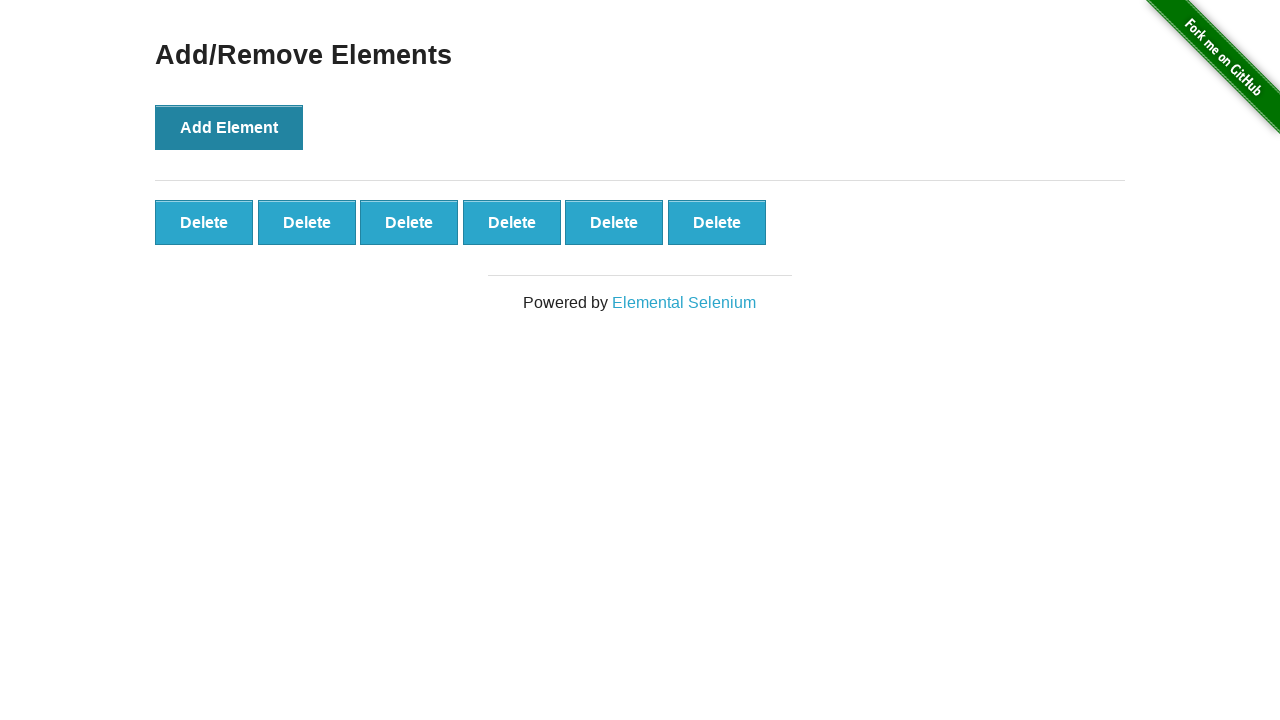

Clicked Add Element button (element 7/11) at (229, 127) on button:text('Add Element')
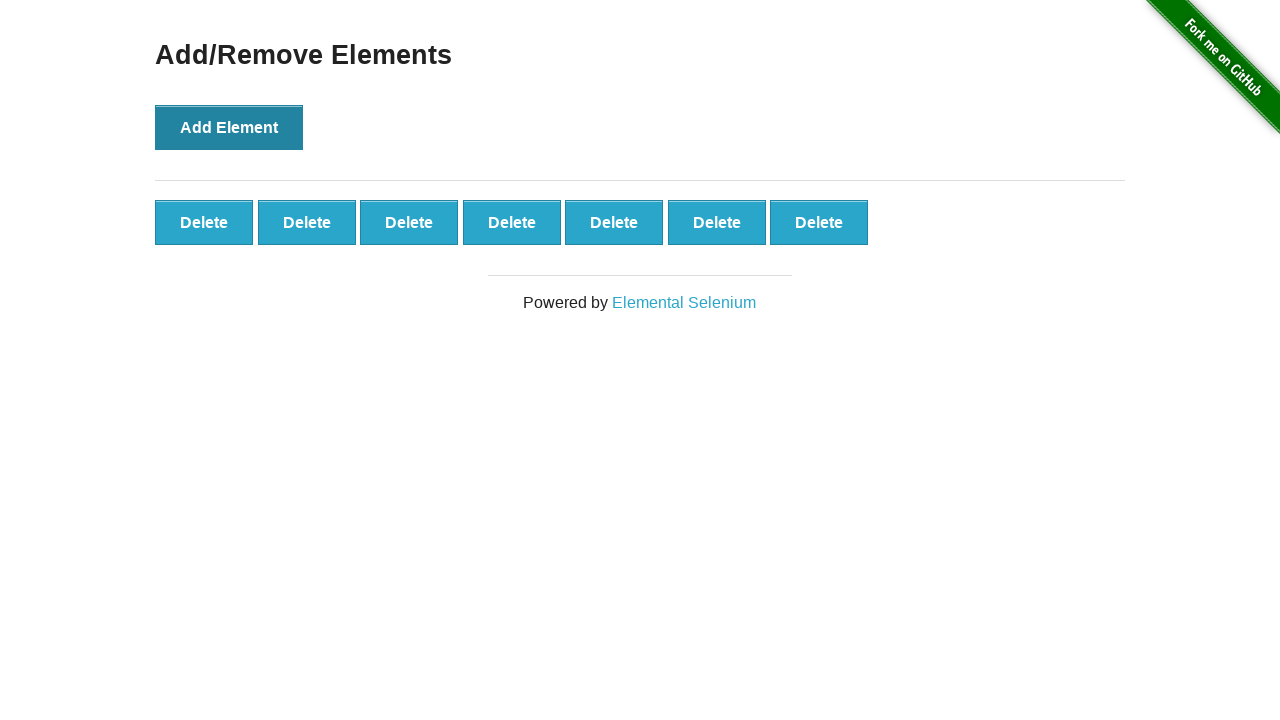

Waited 100ms after adding element 7
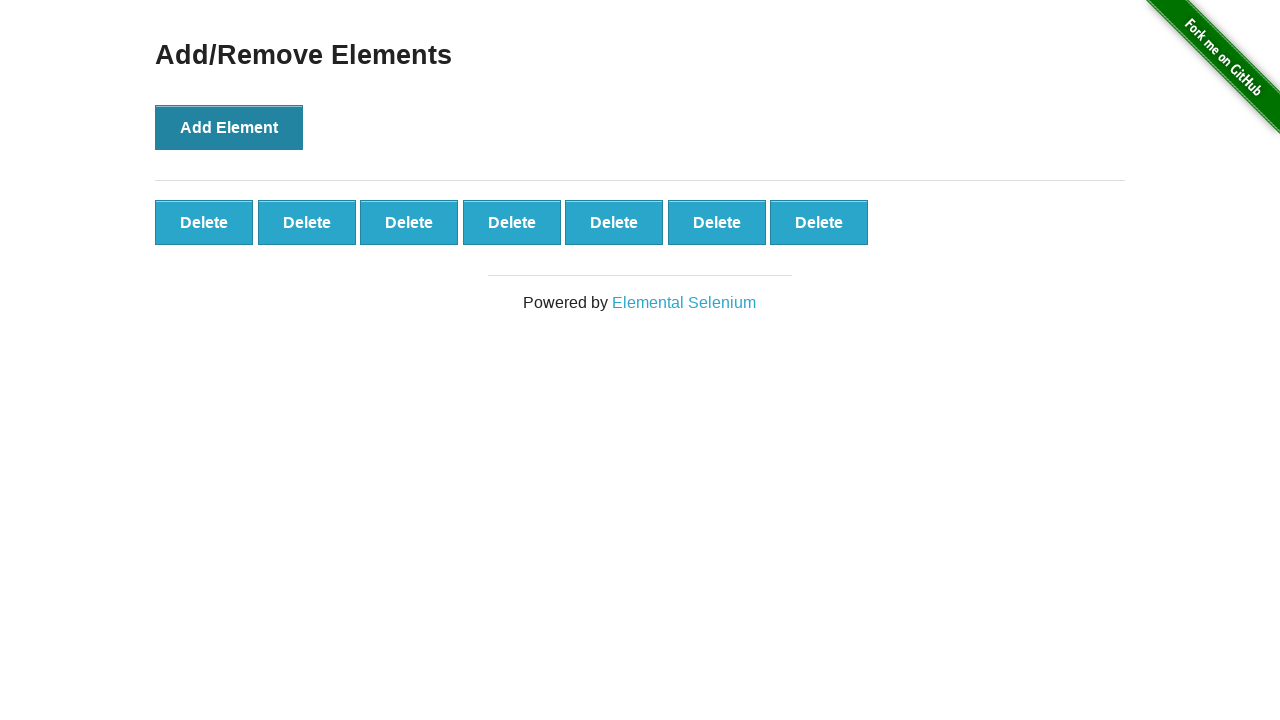

Clicked Add Element button (element 8/11) at (229, 127) on button:text('Add Element')
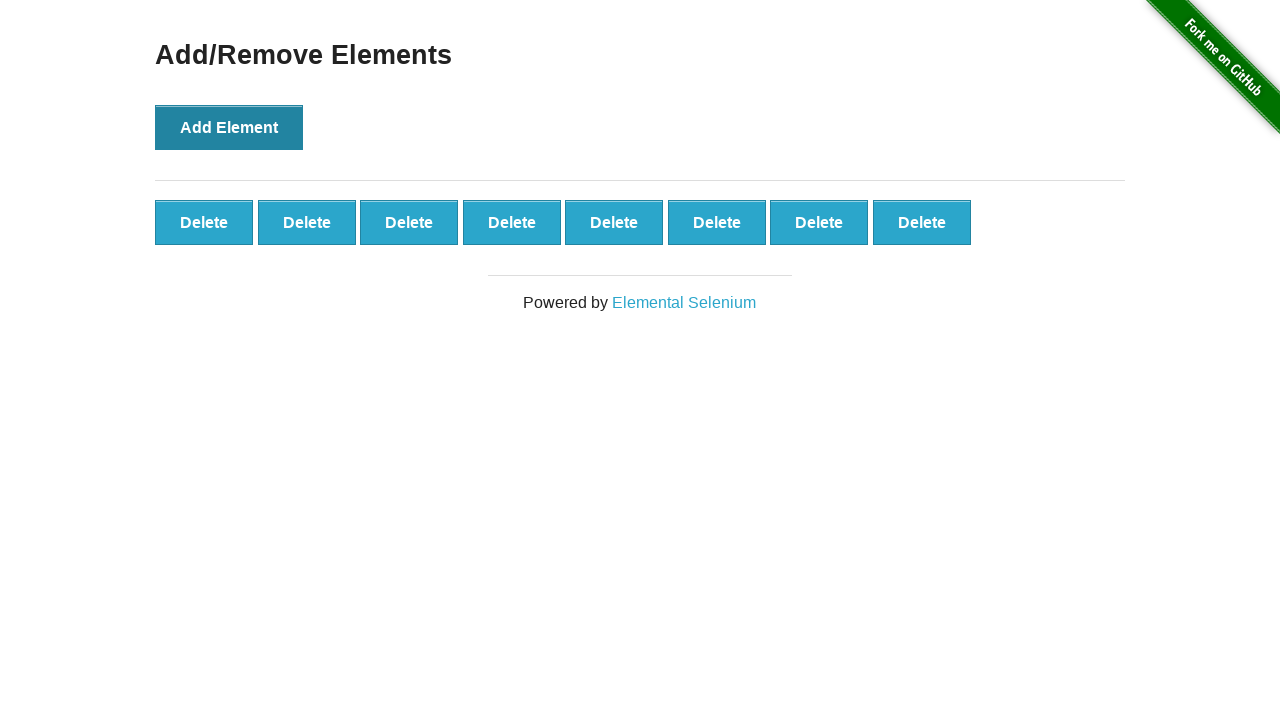

Waited 100ms after adding element 8
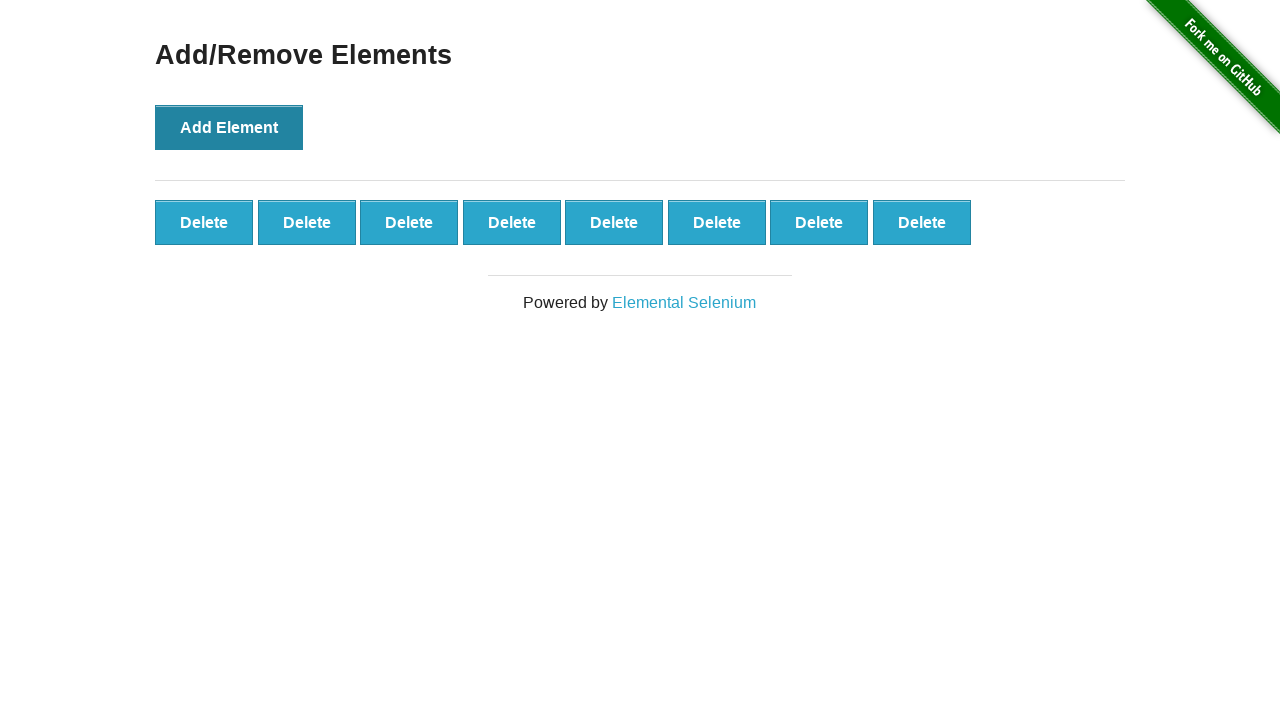

Clicked Add Element button (element 9/11) at (229, 127) on button:text('Add Element')
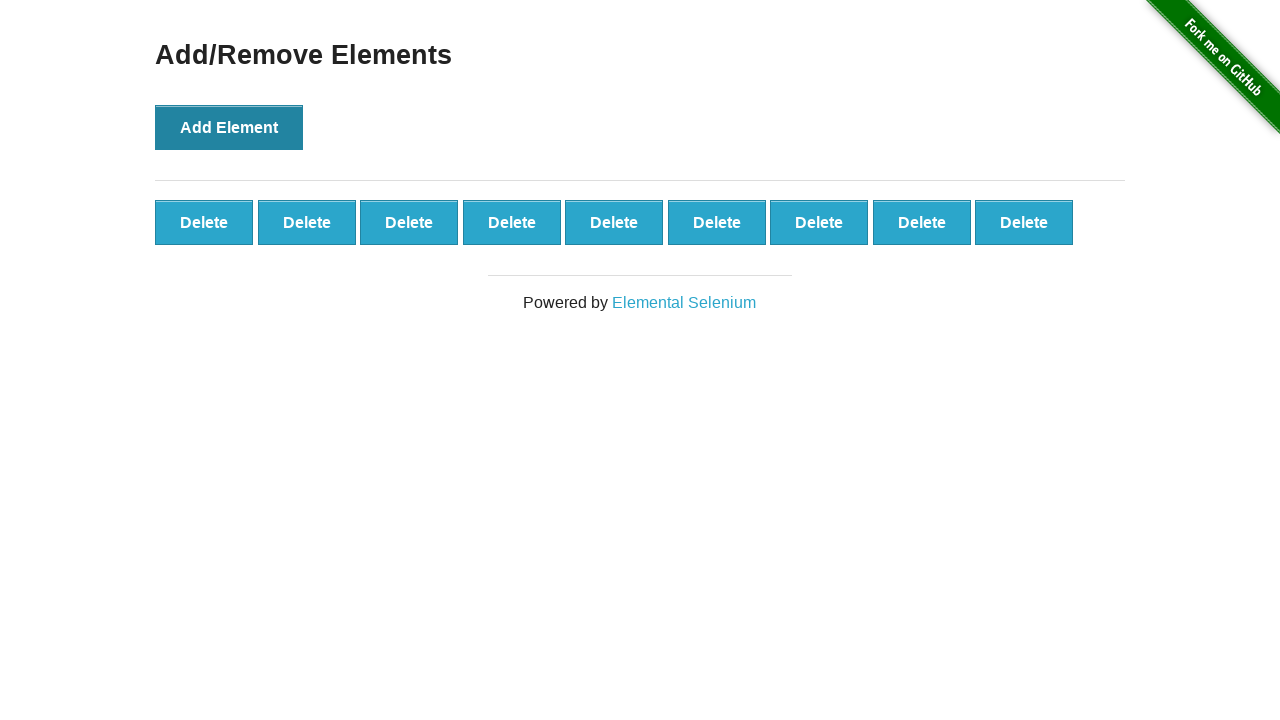

Waited 100ms after adding element 9
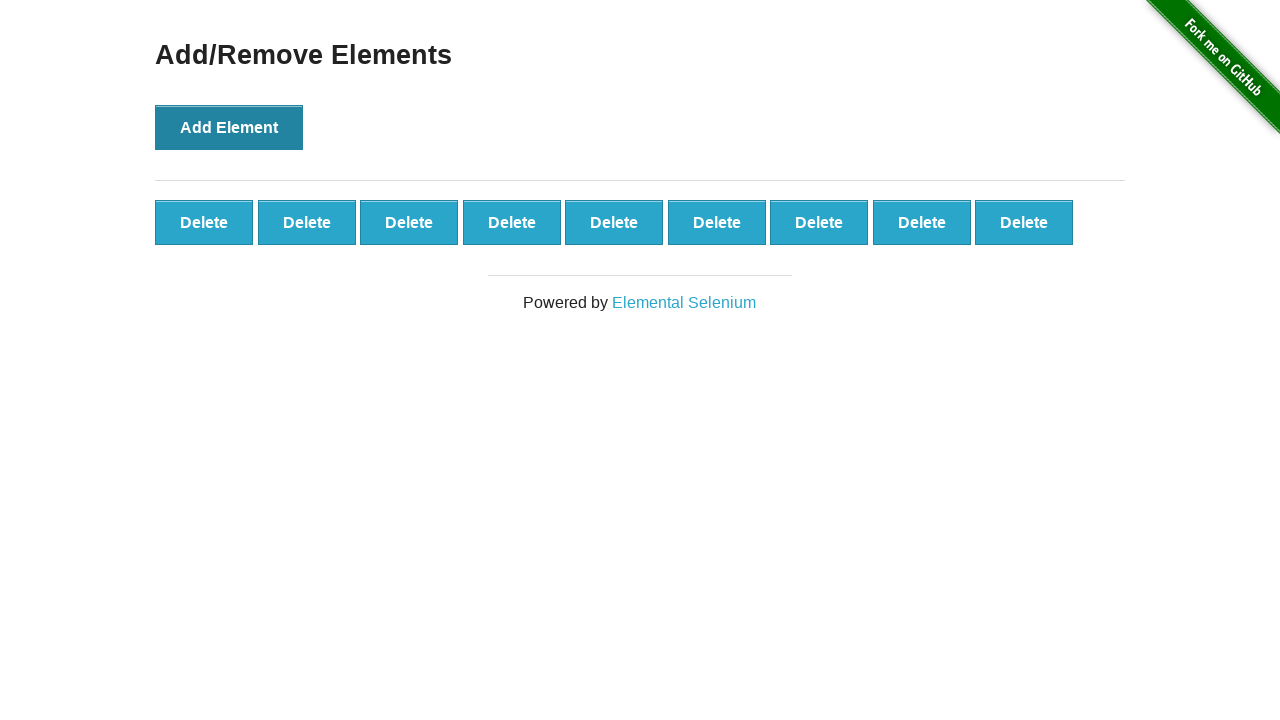

Clicked Add Element button (element 10/11) at (229, 127) on button:text('Add Element')
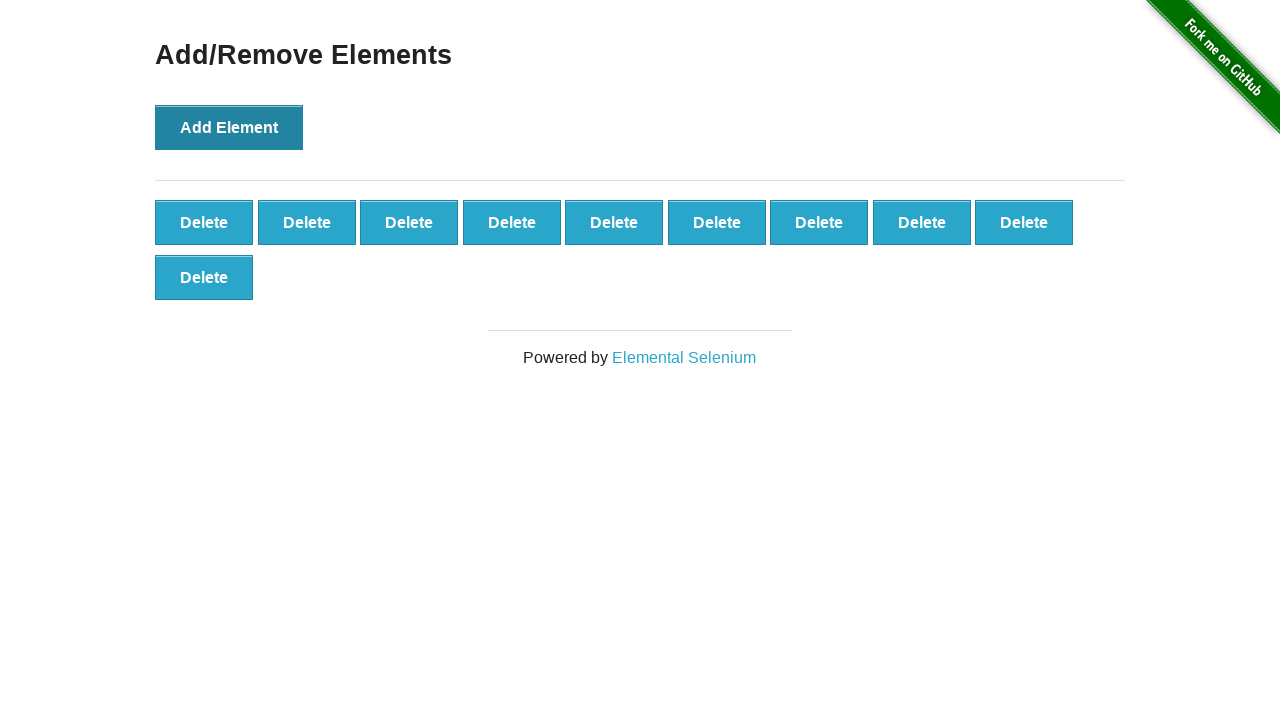

Waited 100ms after adding element 10
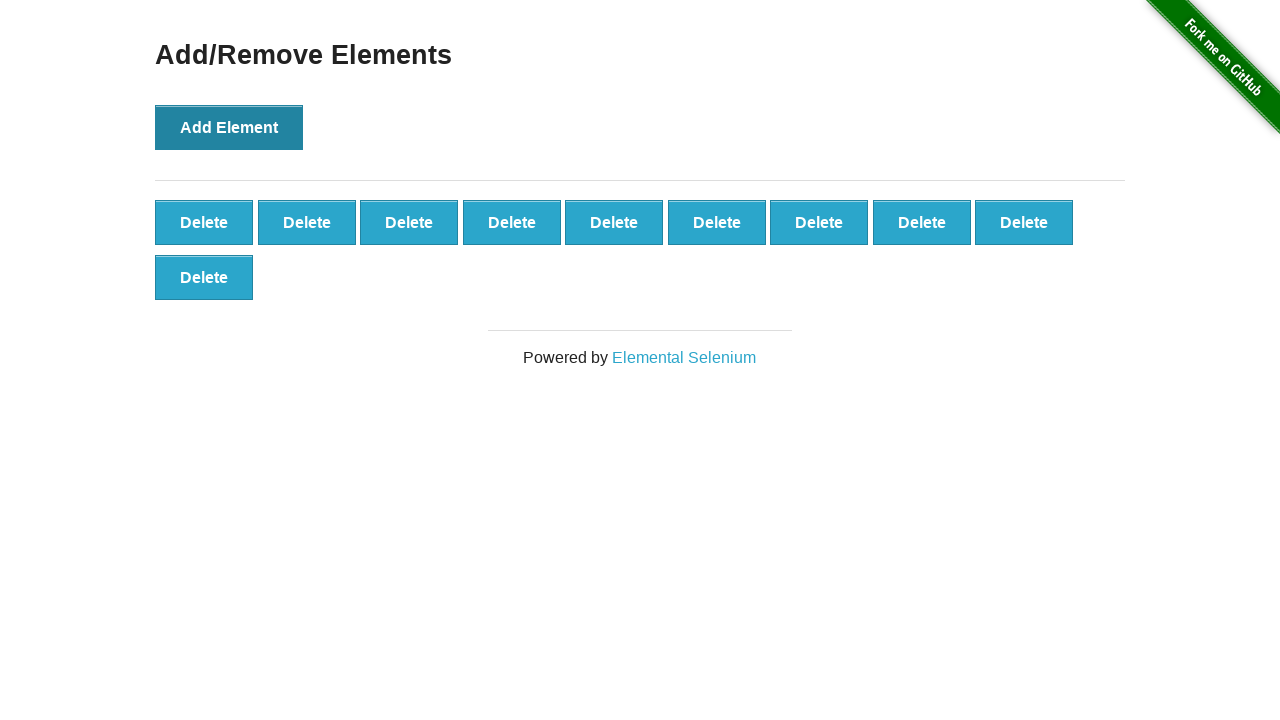

Clicked Add Element button (element 11/11) at (229, 127) on button:text('Add Element')
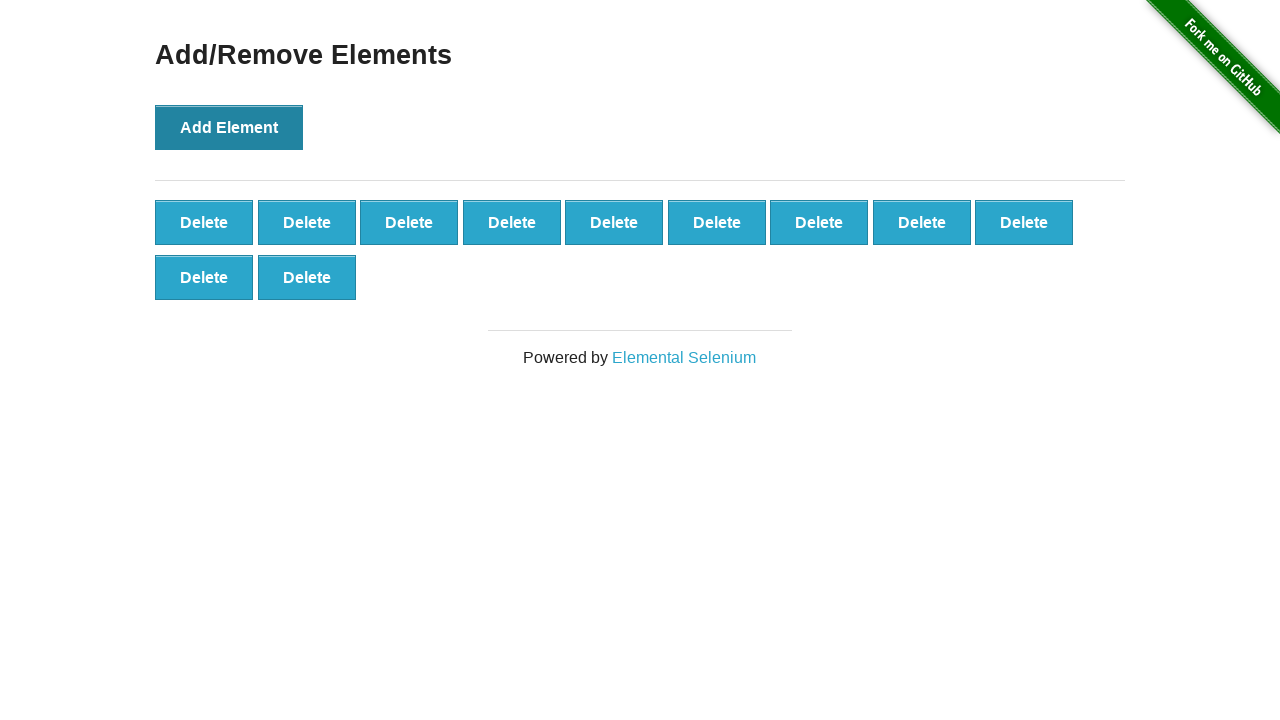

Waited 100ms after adding element 11
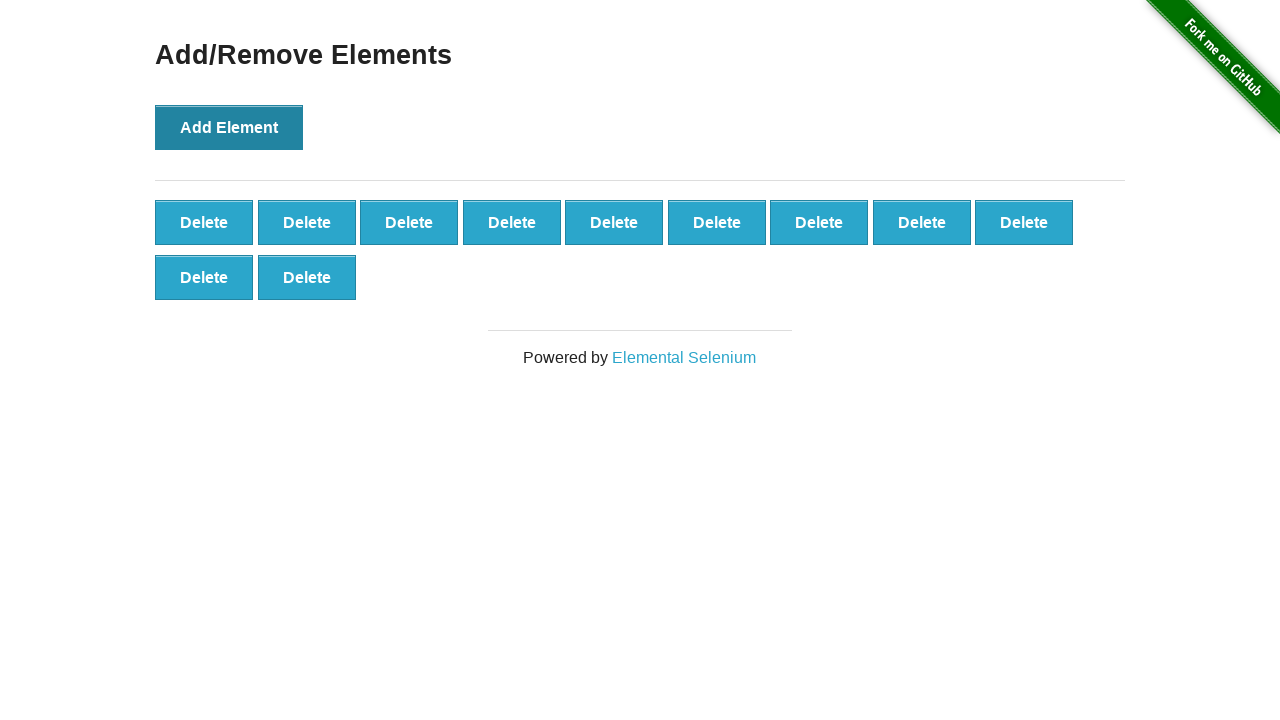

Clicked Delete button (element 1/11) at (204, 222) on button:text('Delete')
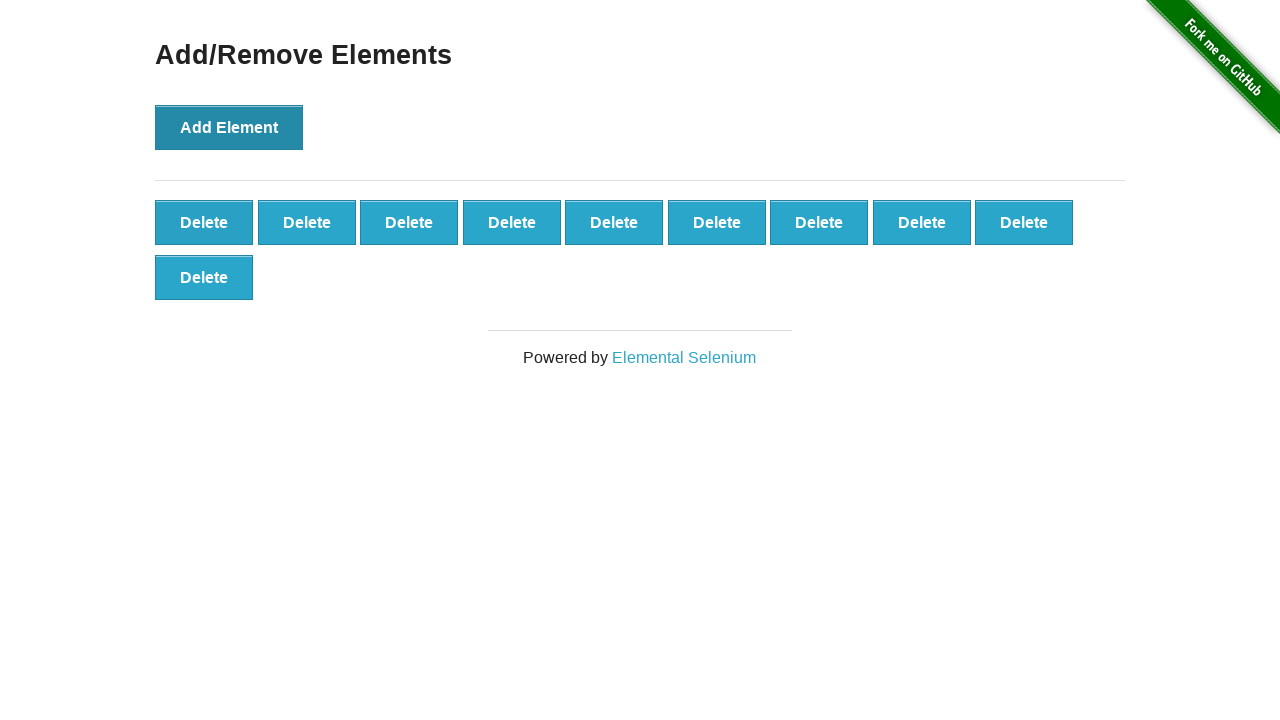

Waited 100ms after deleting element 1
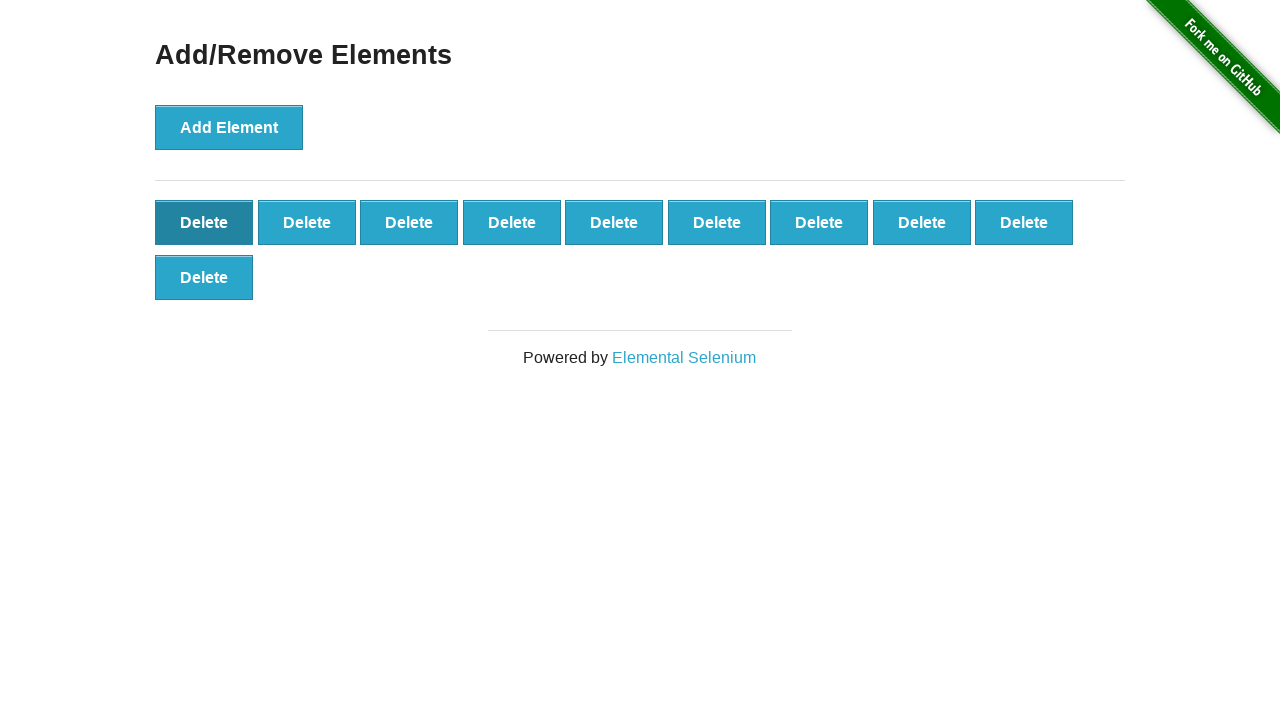

Clicked Delete button (element 2/11) at (204, 222) on button:text('Delete')
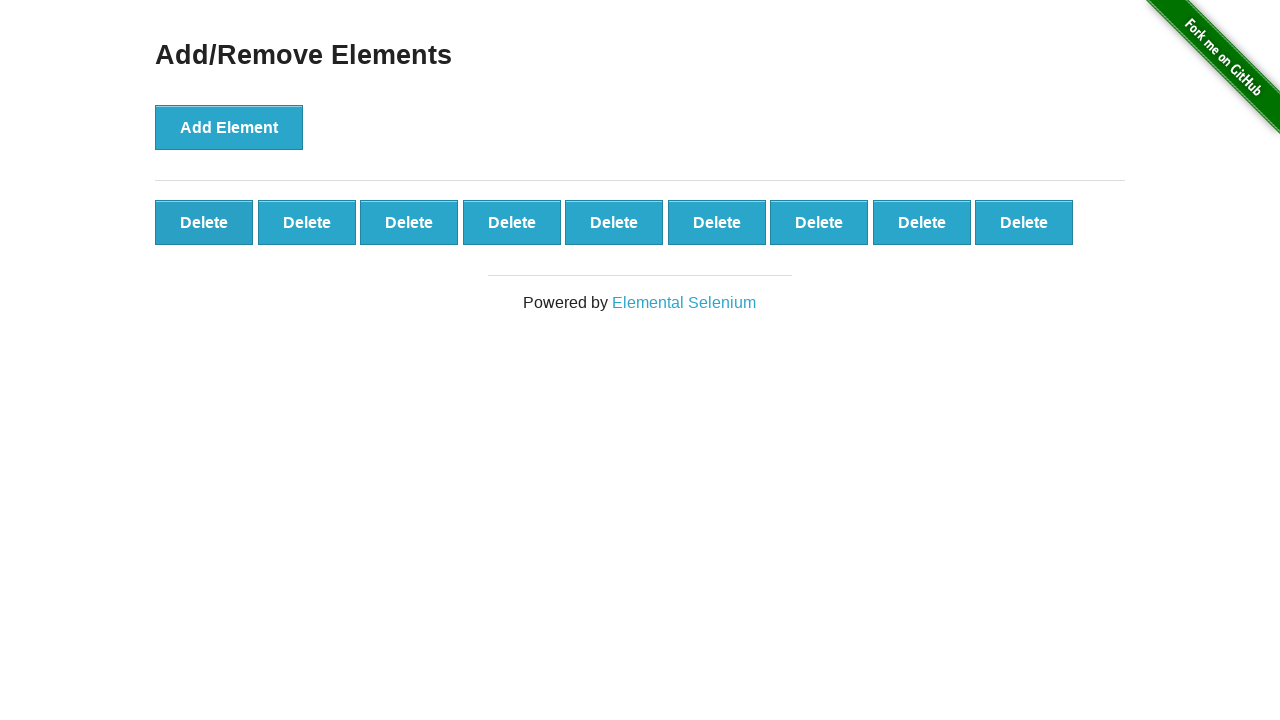

Waited 100ms after deleting element 2
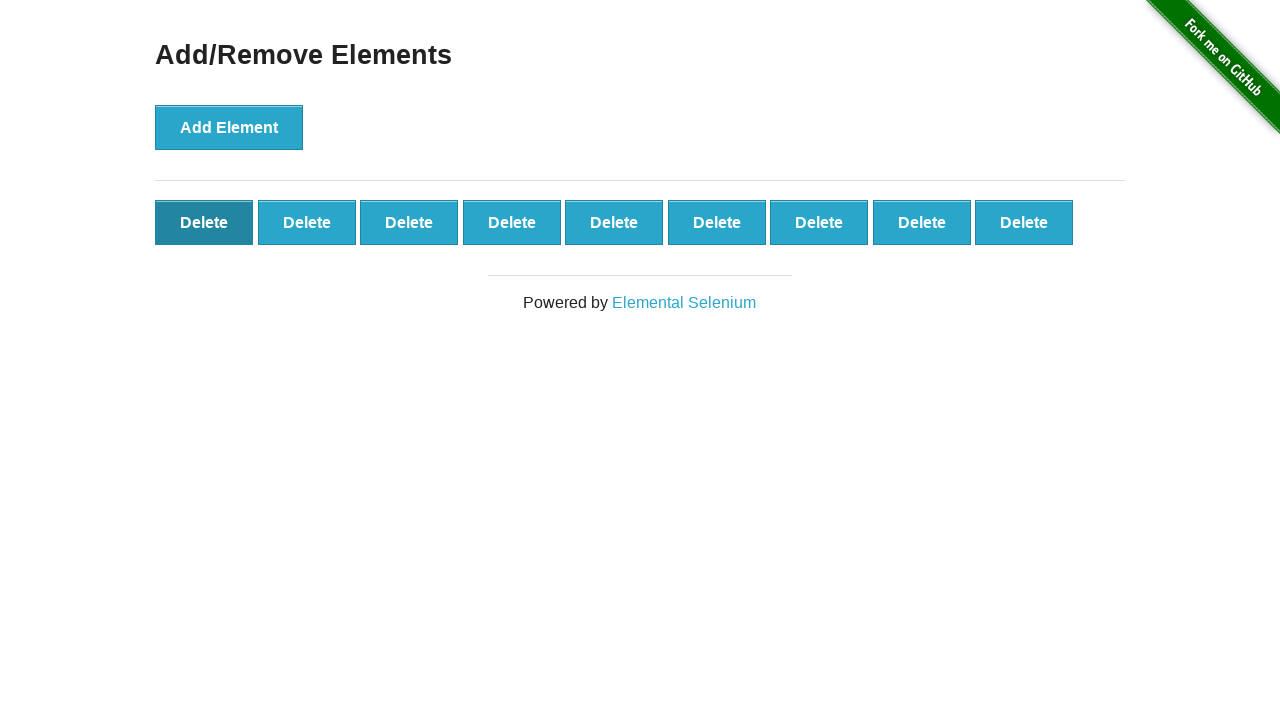

Clicked Delete button (element 3/11) at (204, 222) on button:text('Delete')
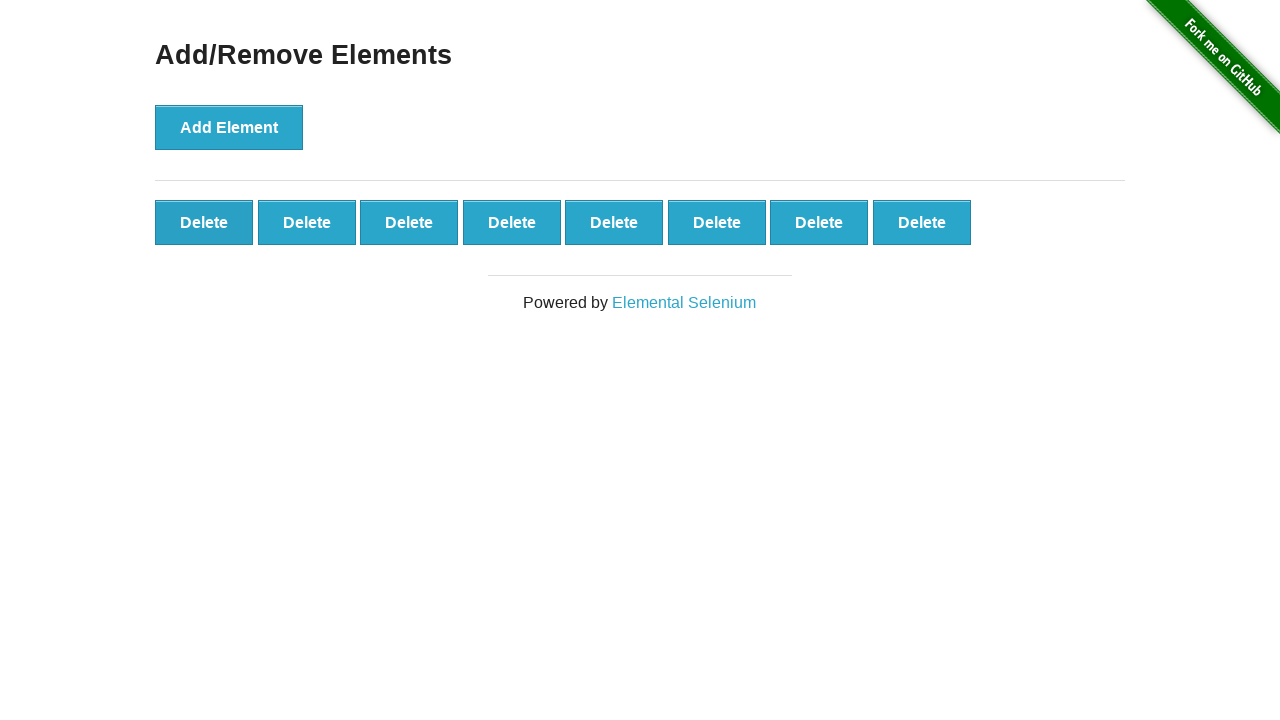

Waited 100ms after deleting element 3
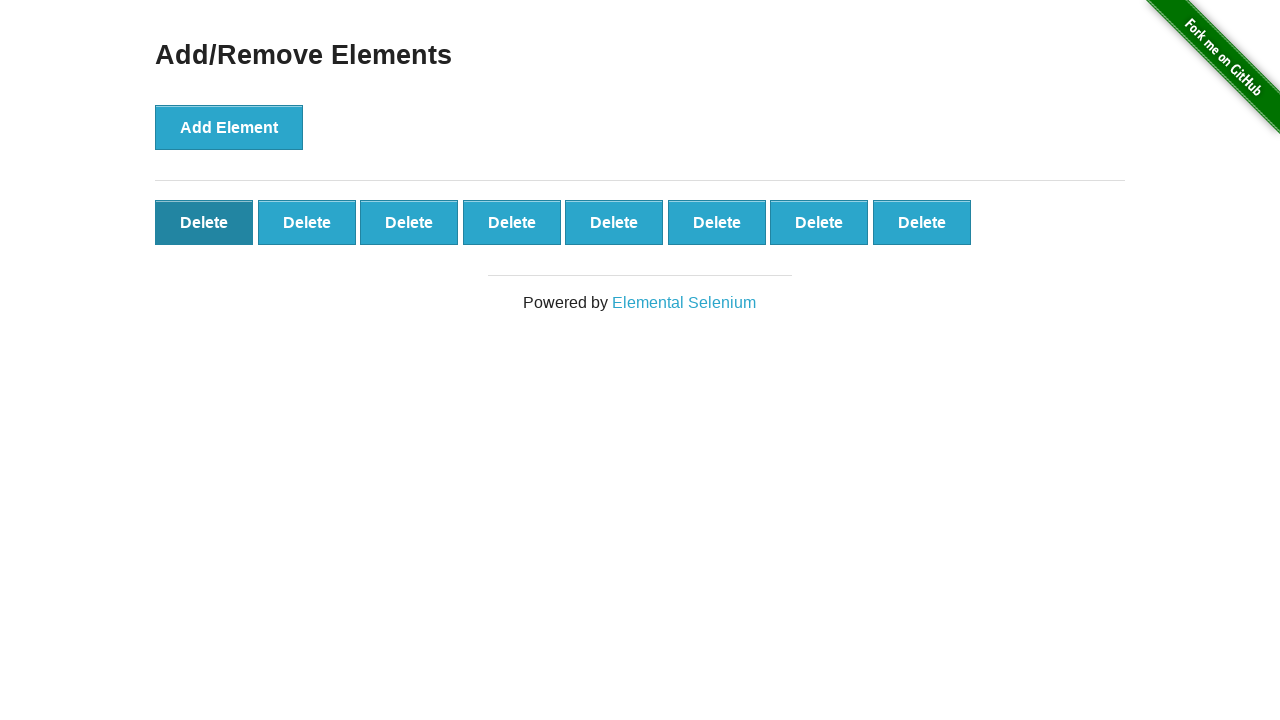

Clicked Delete button (element 4/11) at (204, 222) on button:text('Delete')
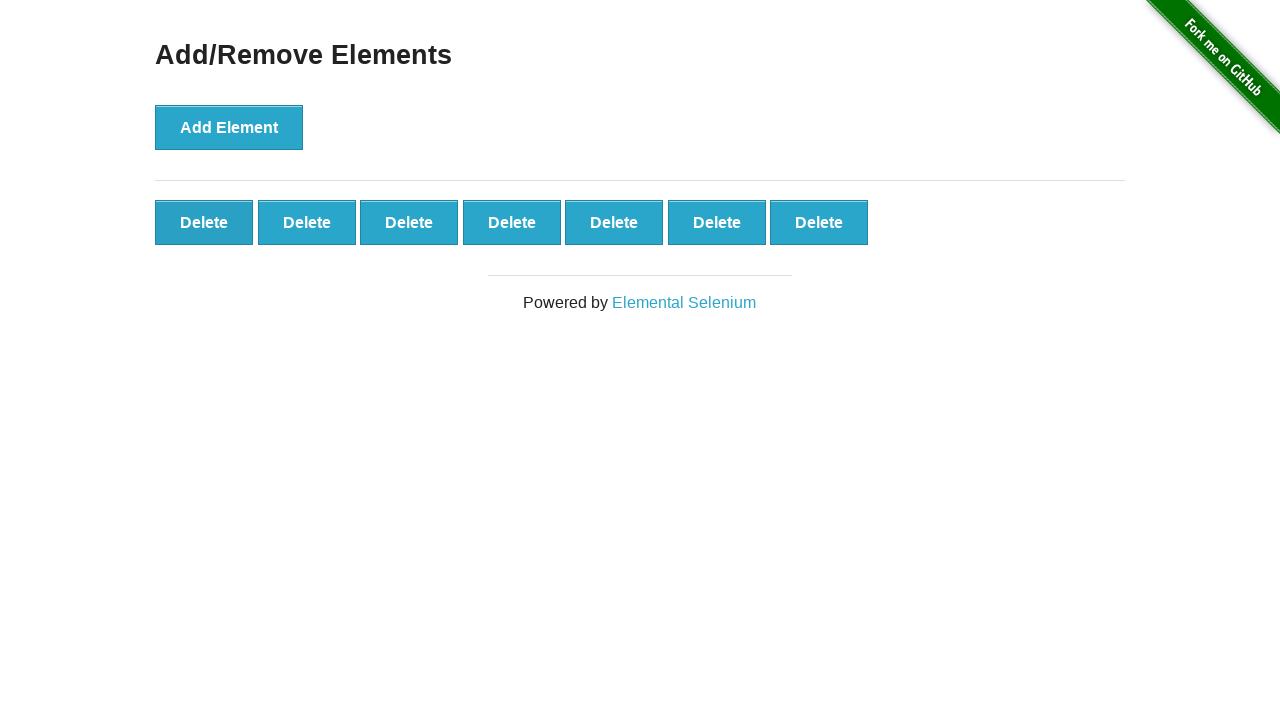

Waited 100ms after deleting element 4
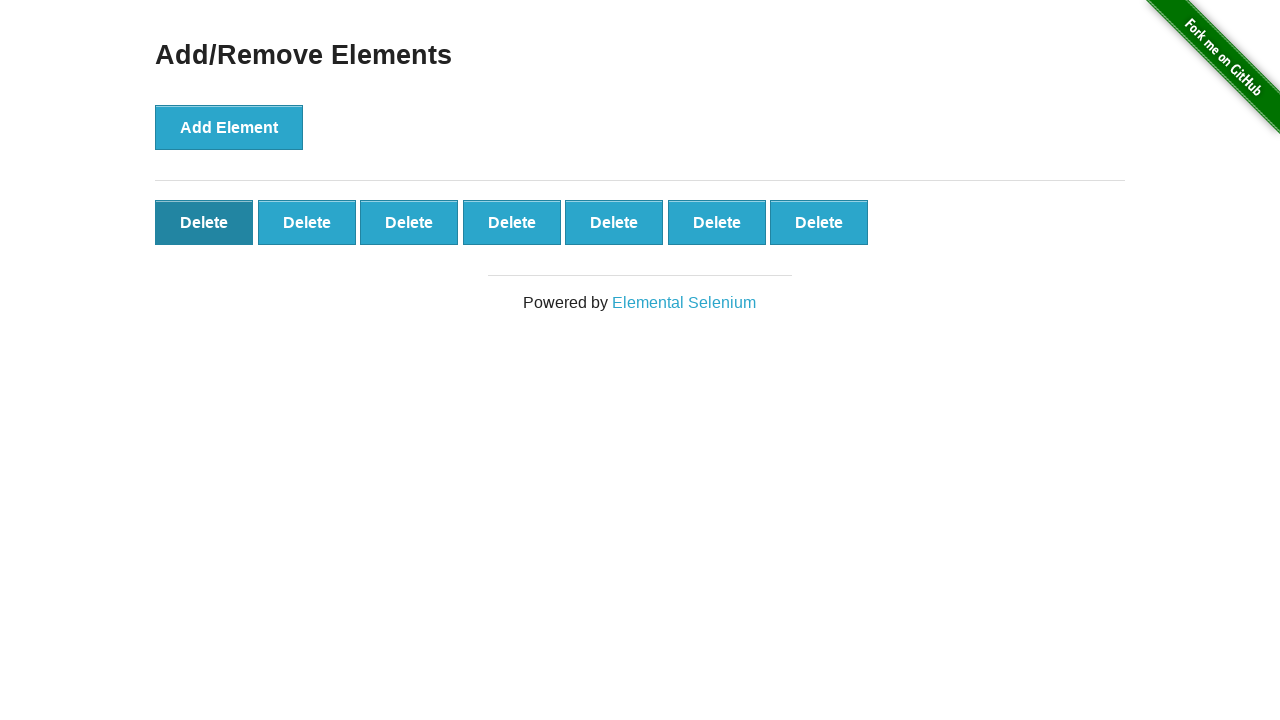

Clicked Delete button (element 5/11) at (204, 222) on button:text('Delete')
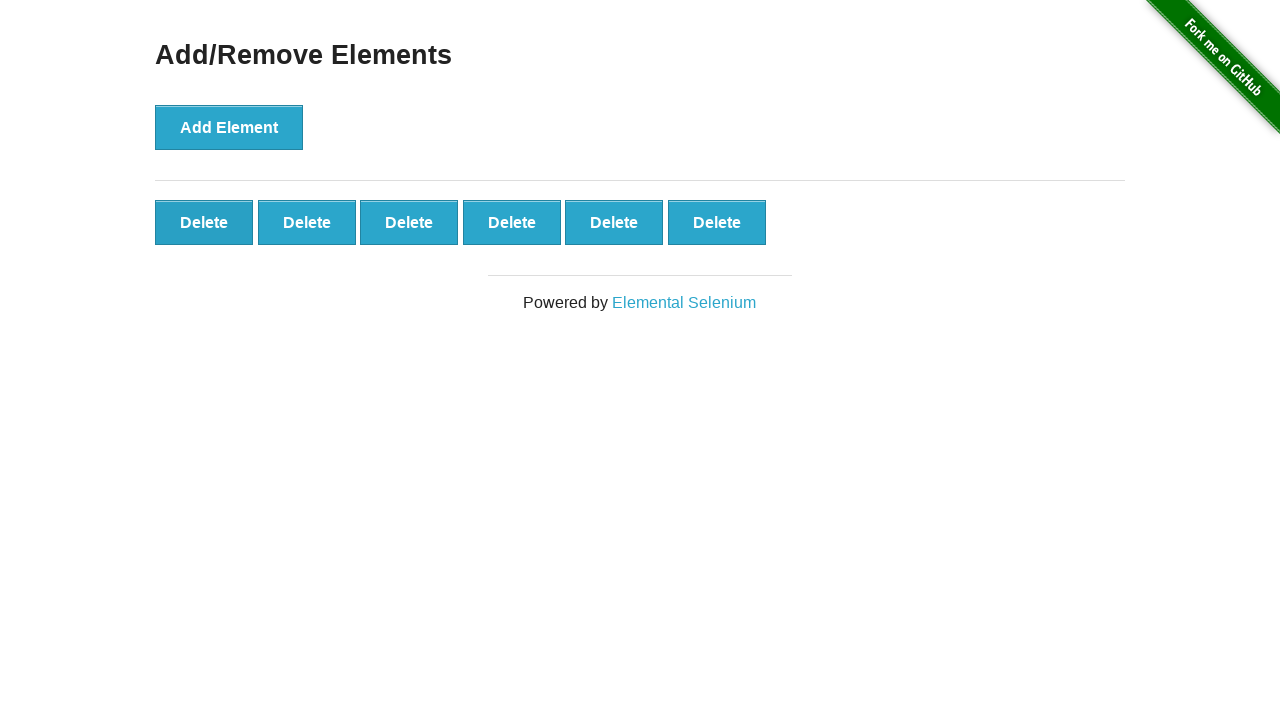

Waited 100ms after deleting element 5
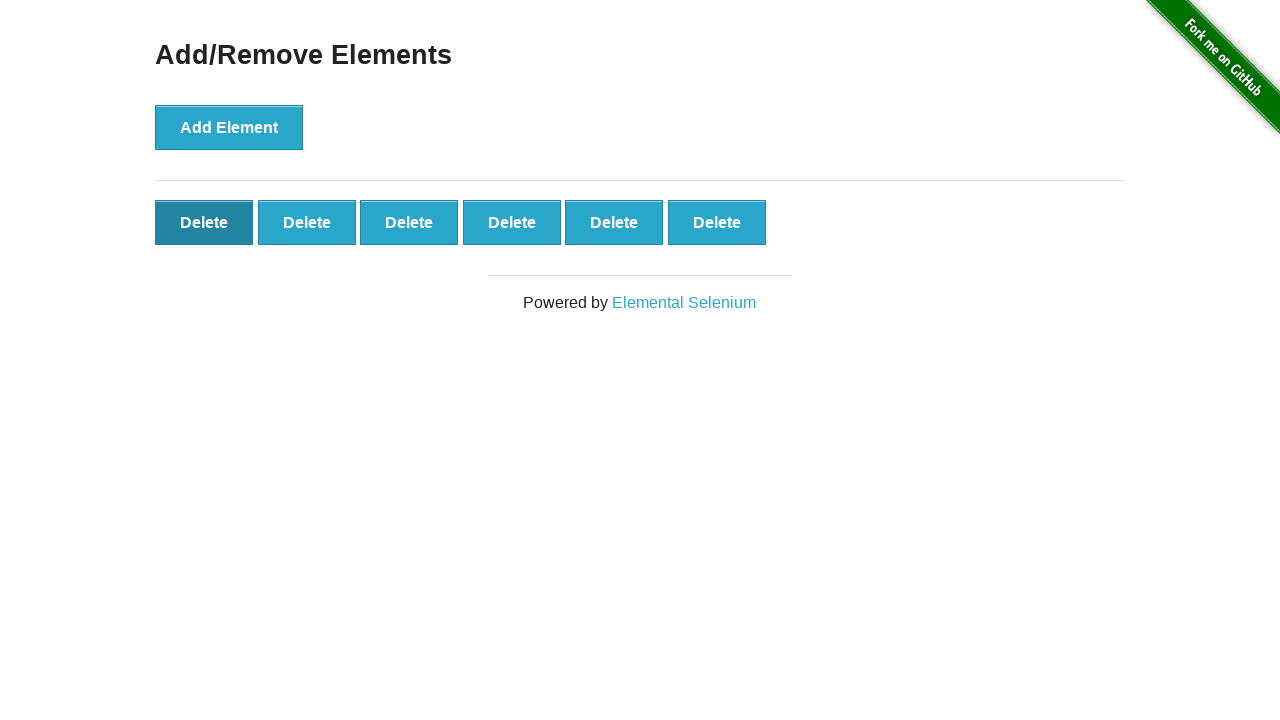

Clicked Delete button (element 6/11) at (204, 222) on button:text('Delete')
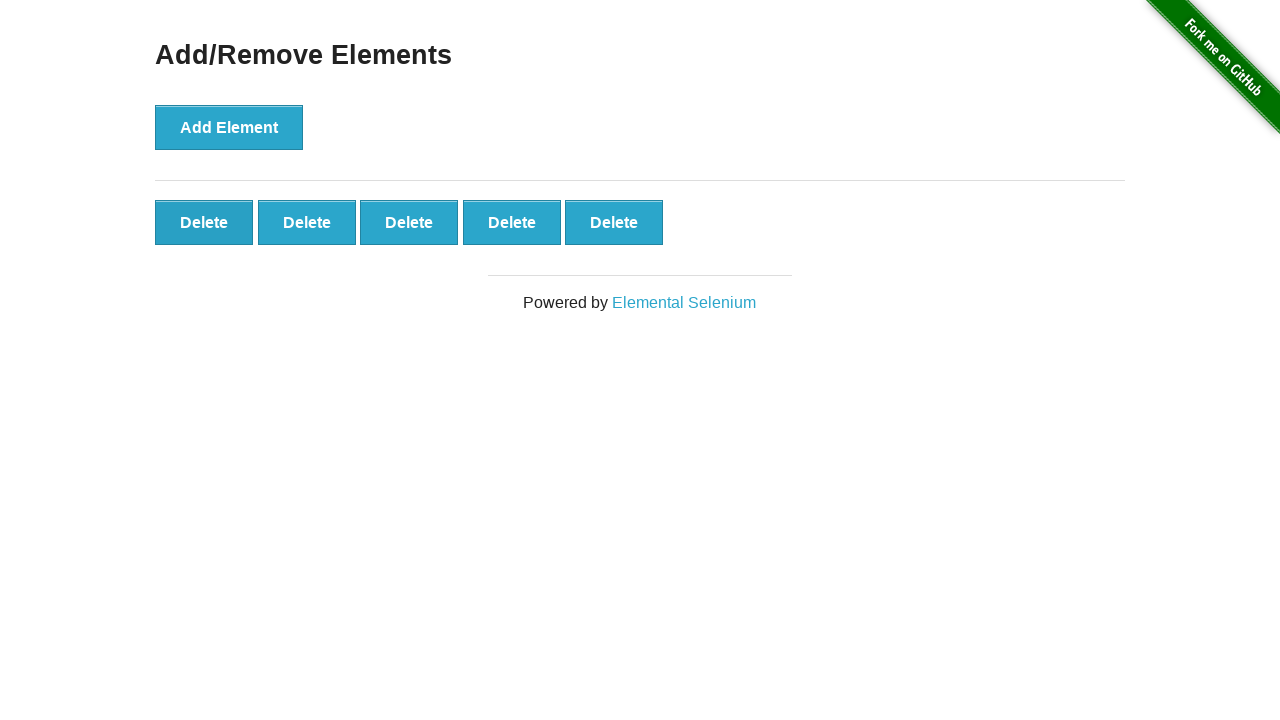

Waited 100ms after deleting element 6
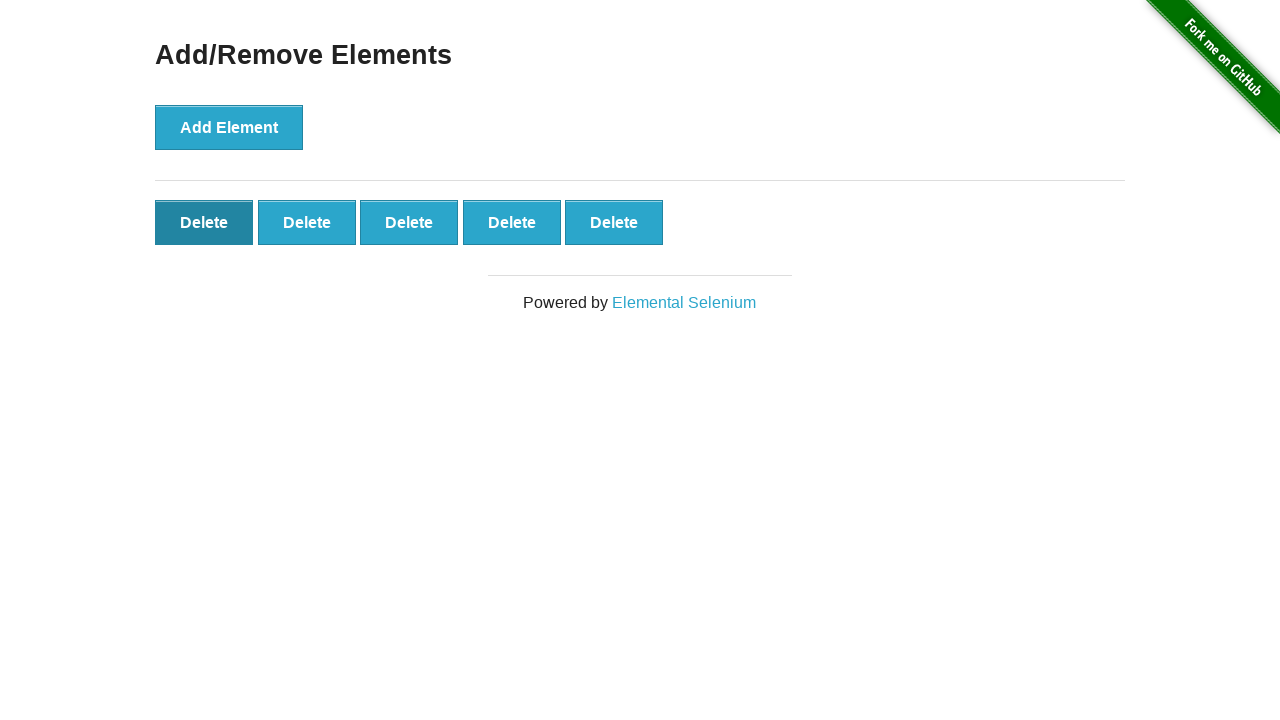

Clicked Delete button (element 7/11) at (204, 222) on button:text('Delete')
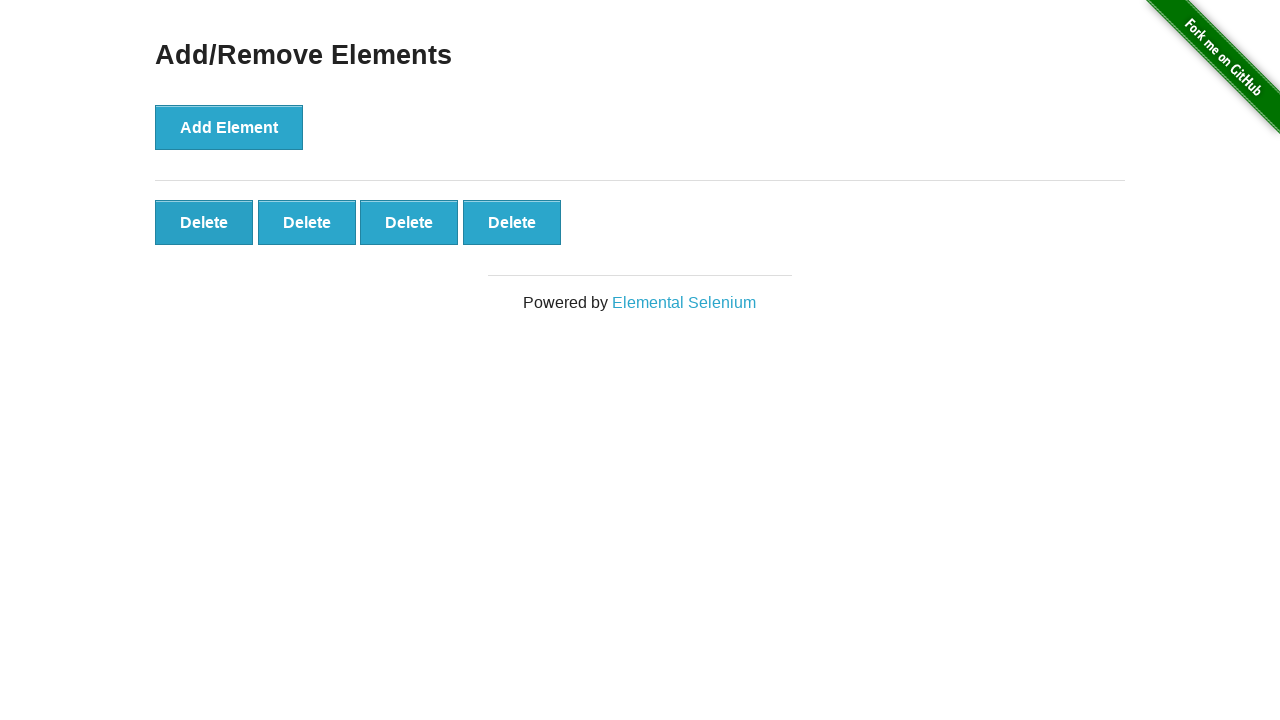

Waited 100ms after deleting element 7
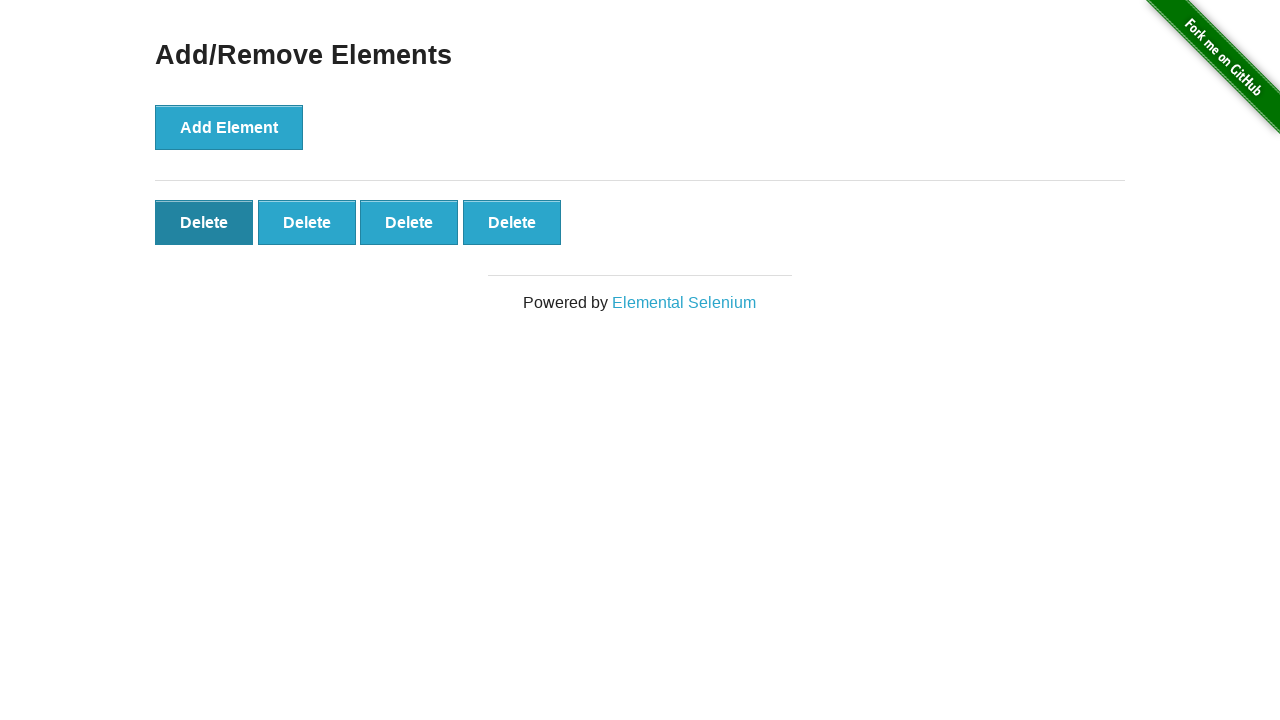

Clicked Delete button (element 8/11) at (204, 222) on button:text('Delete')
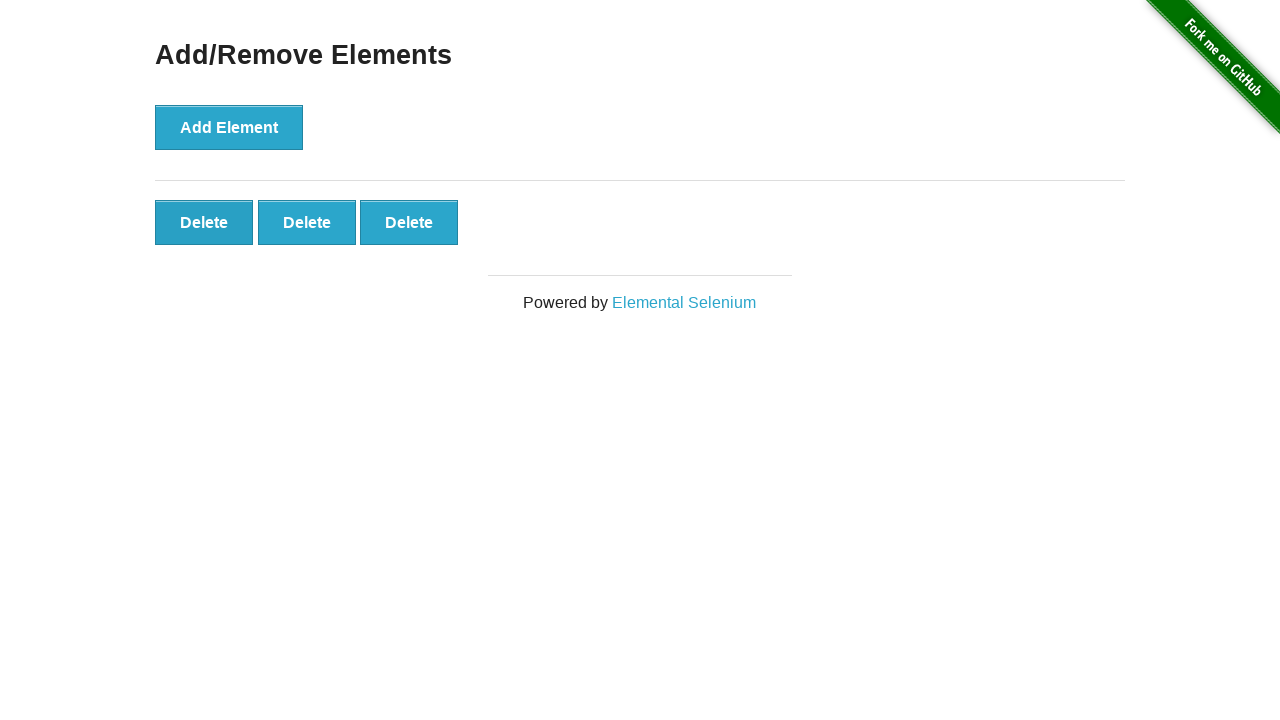

Waited 100ms after deleting element 8
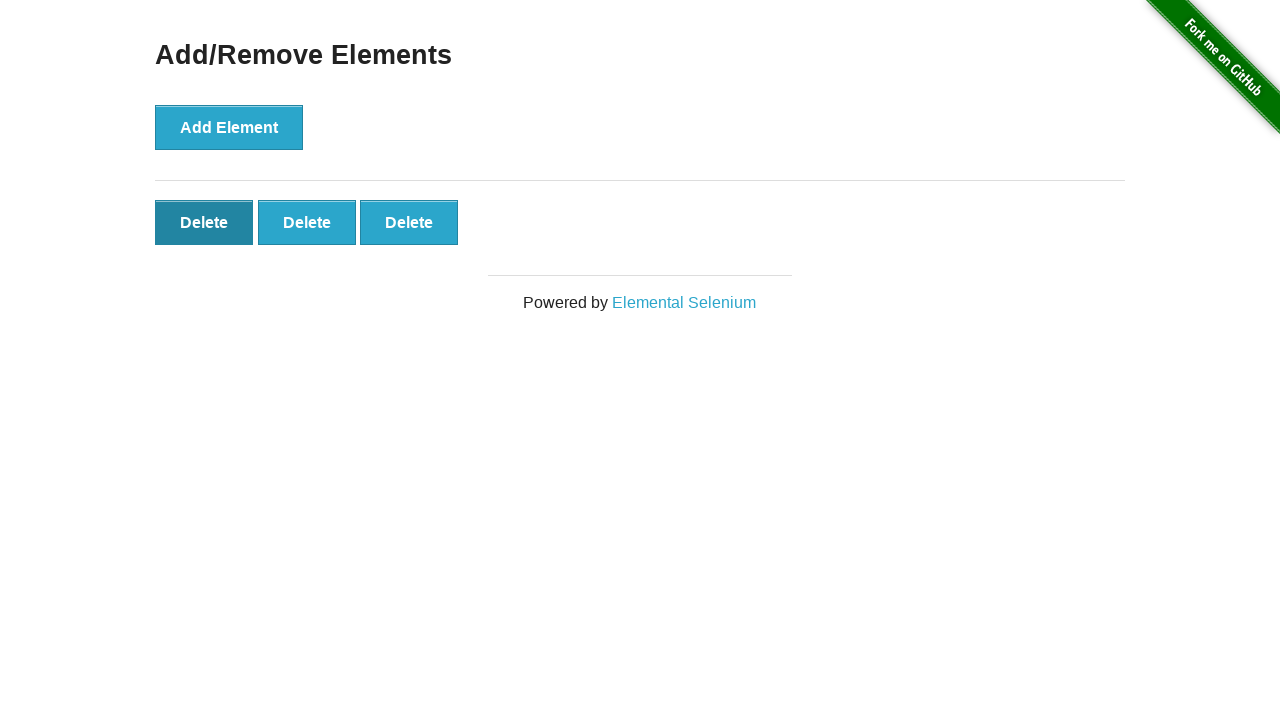

Clicked Delete button (element 9/11) at (204, 222) on button:text('Delete')
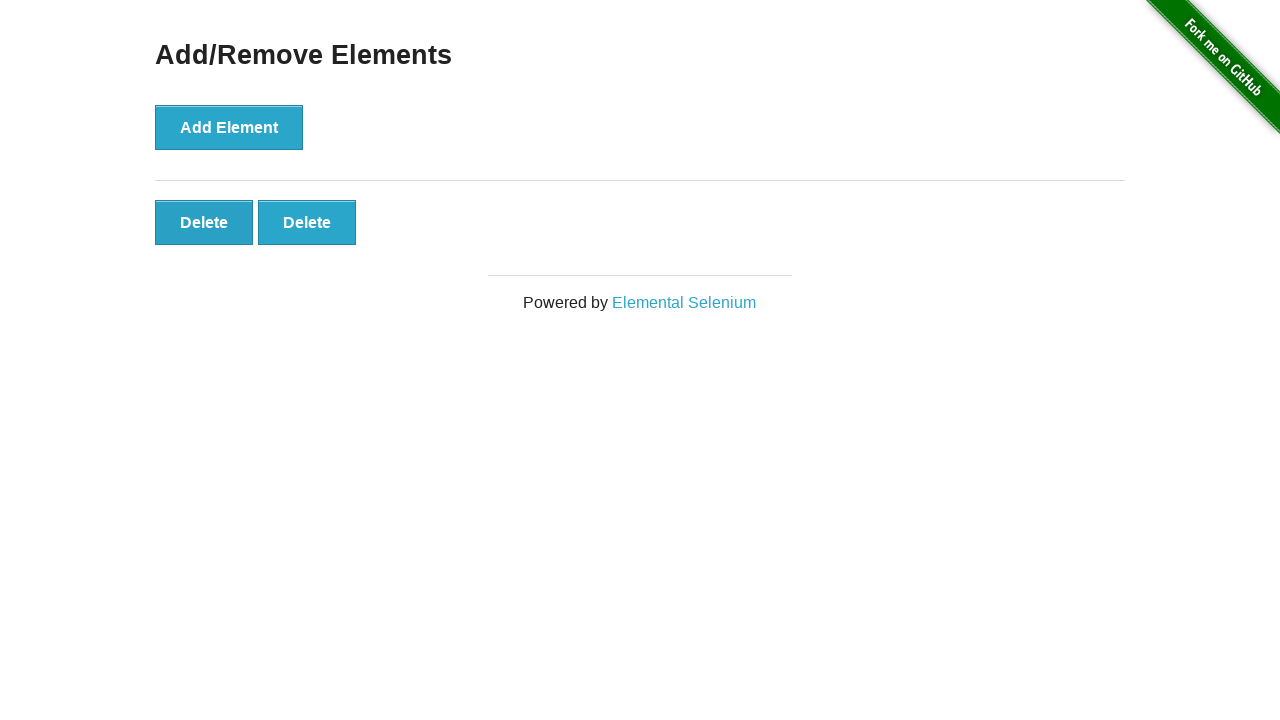

Waited 100ms after deleting element 9
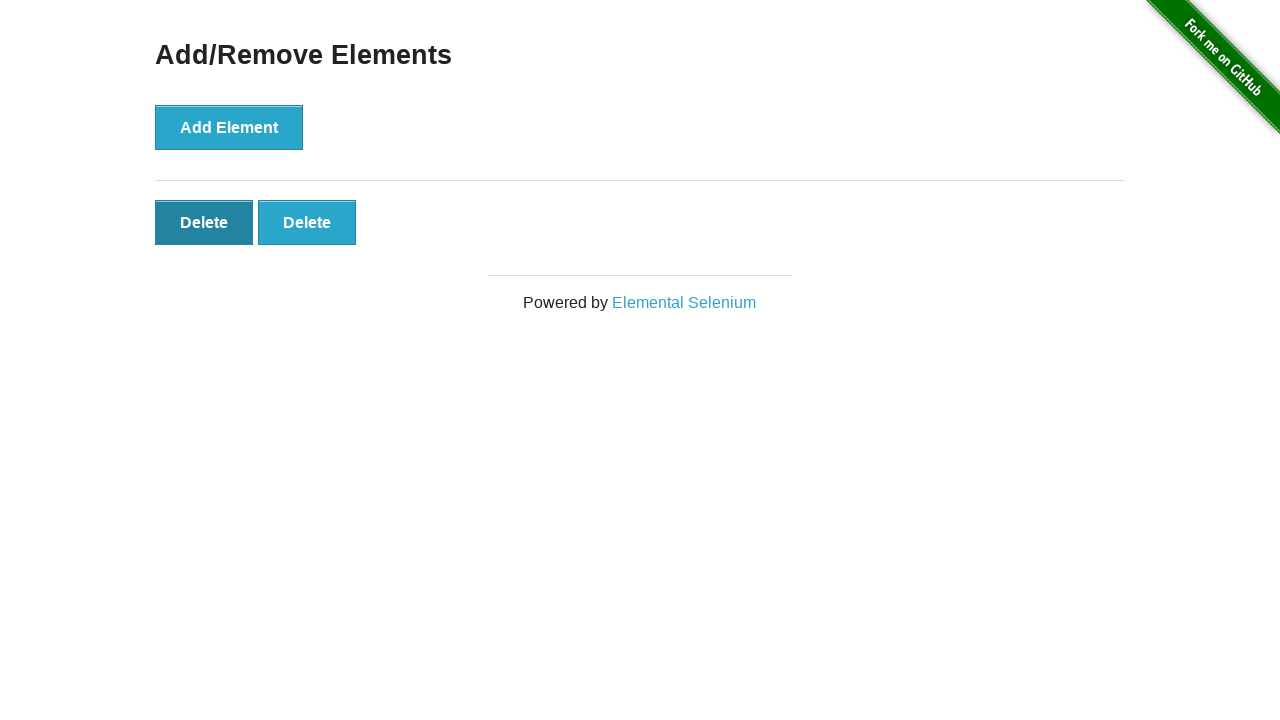

Clicked Delete button (element 10/11) at (204, 222) on button:text('Delete')
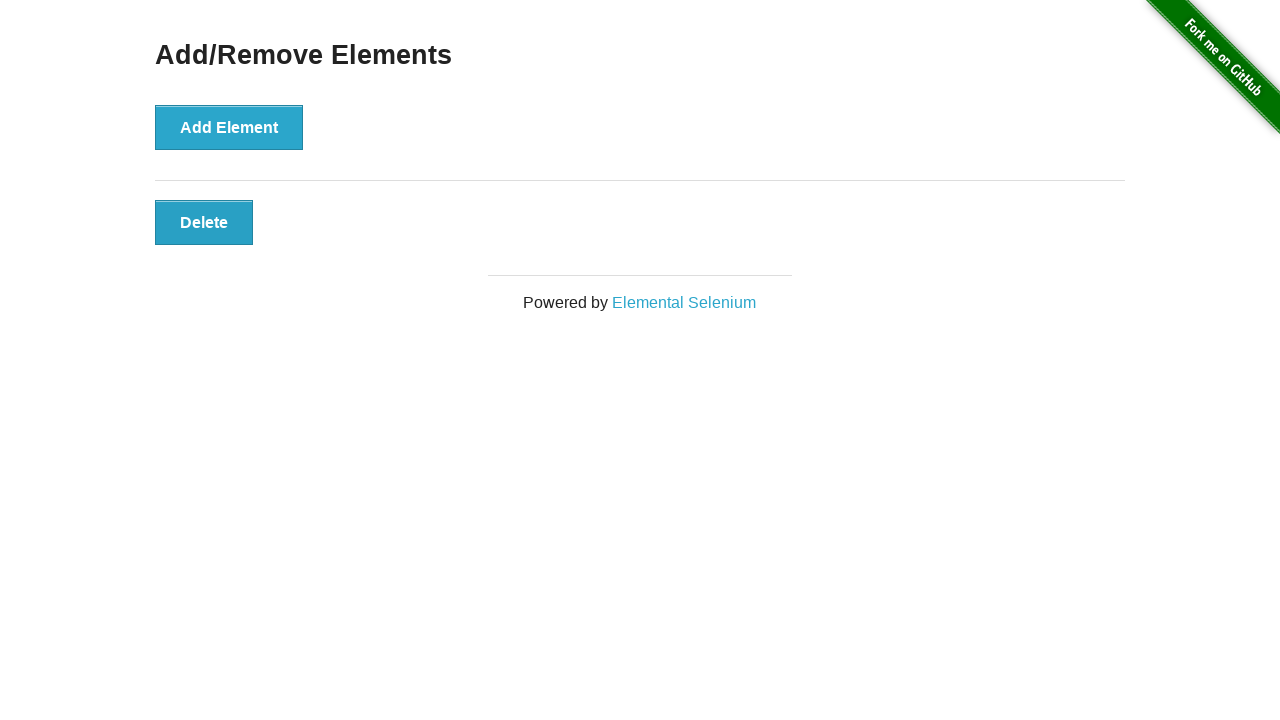

Waited 100ms after deleting element 10
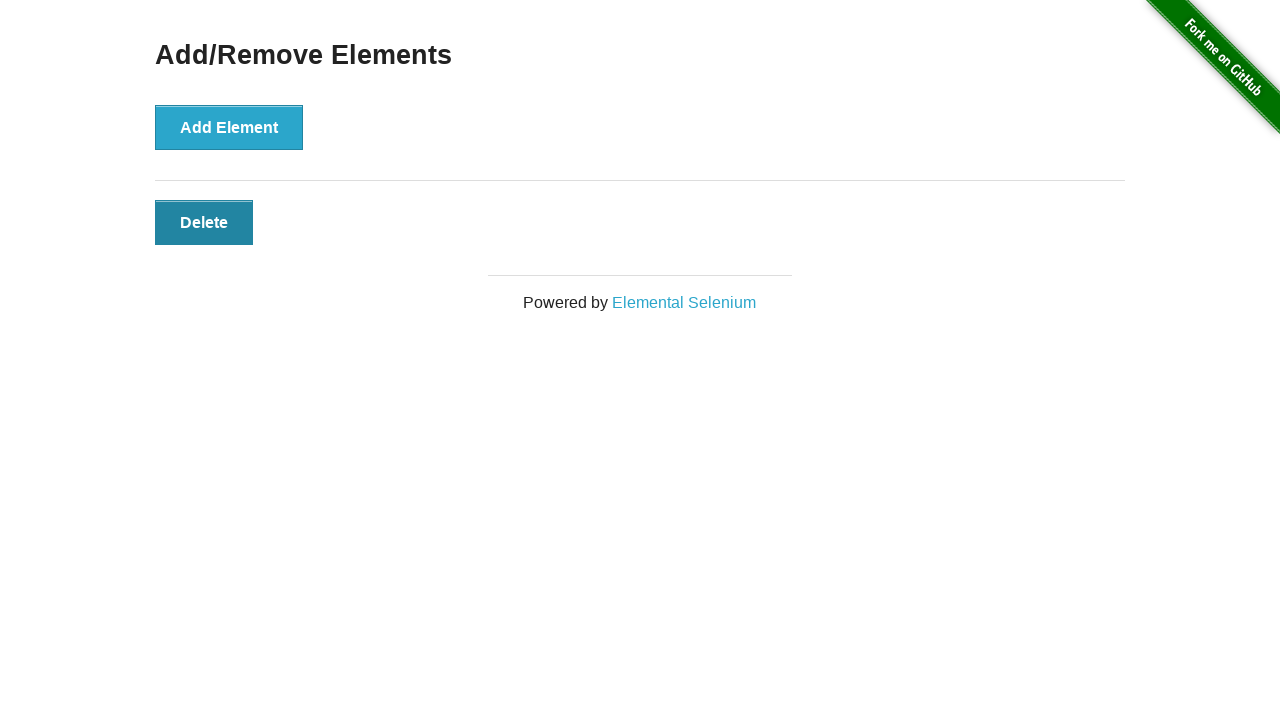

Clicked Delete button (element 11/11) at (204, 222) on button:text('Delete')
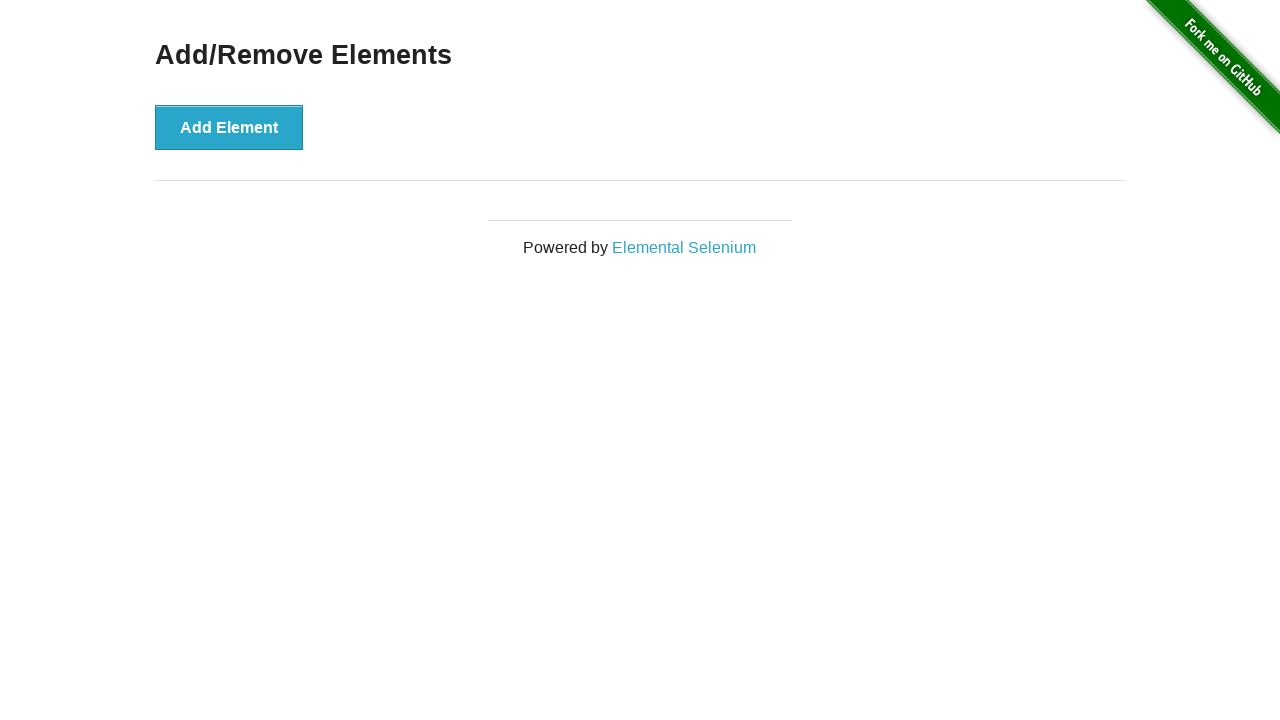

Waited 100ms after deleting element 11
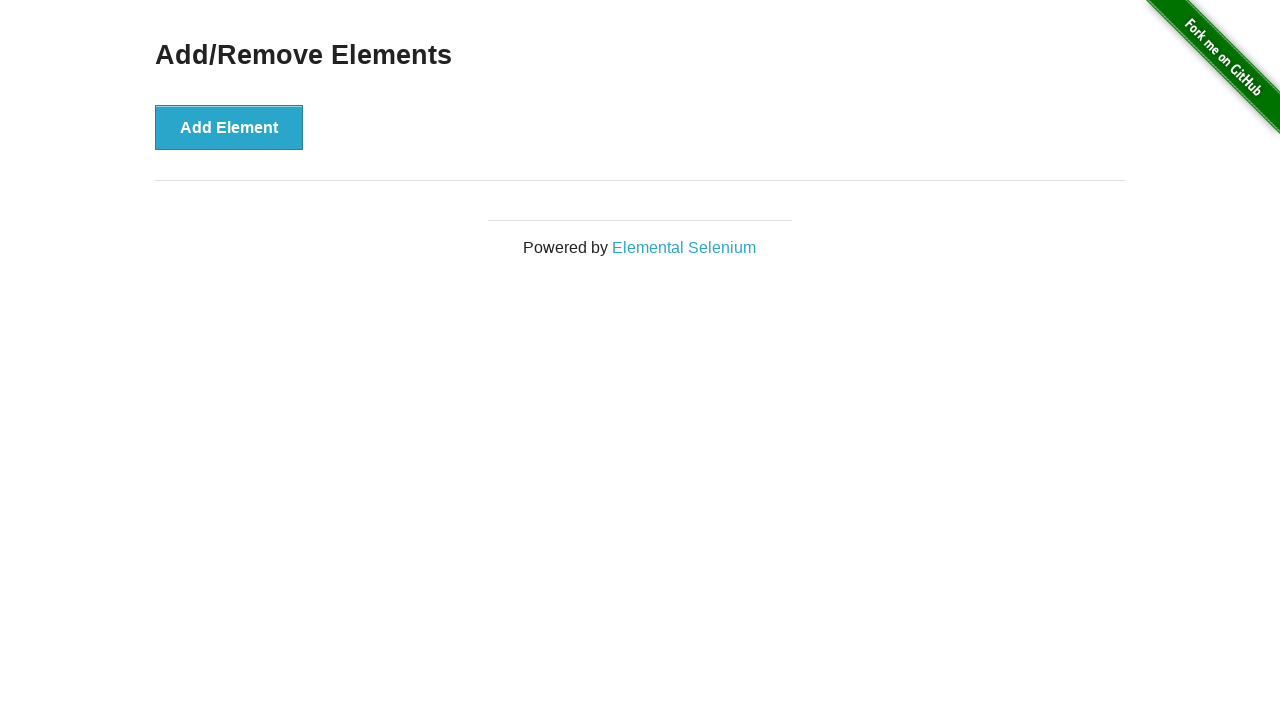

Navigated back to main page
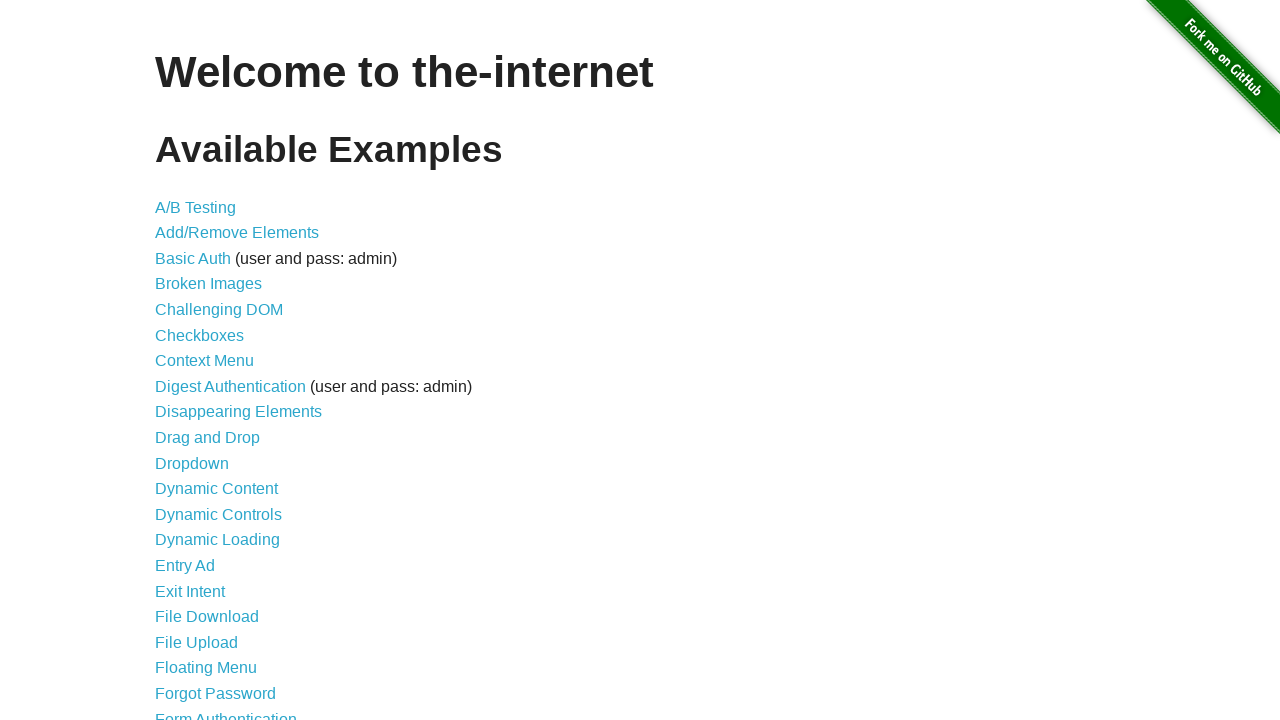

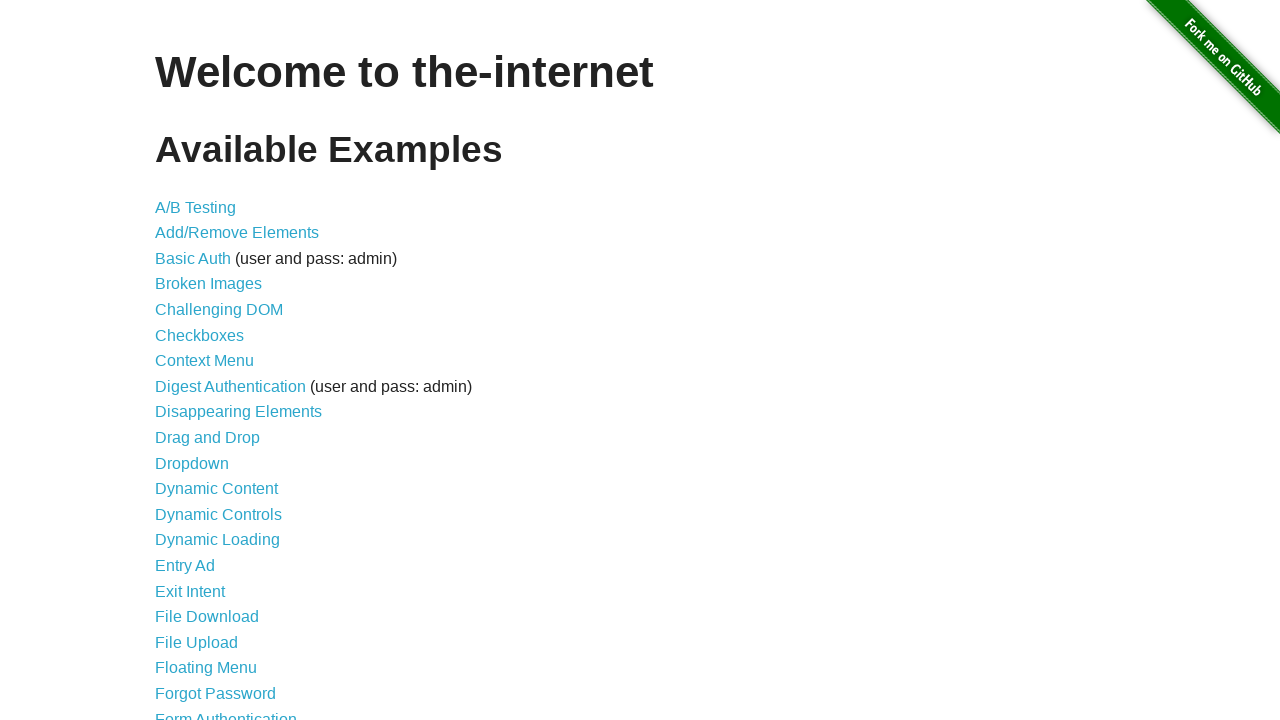